Tests website responsiveness by loading a page at multiple screen resolutions (1366x768, 1920x1080, 1280x800, 320x568, 1440x900, 1280x1024, 320x480, 1600x900, 768x900, 360x640) and then maximizing the window.

Starting URL: http://www.powinenergy.com/news

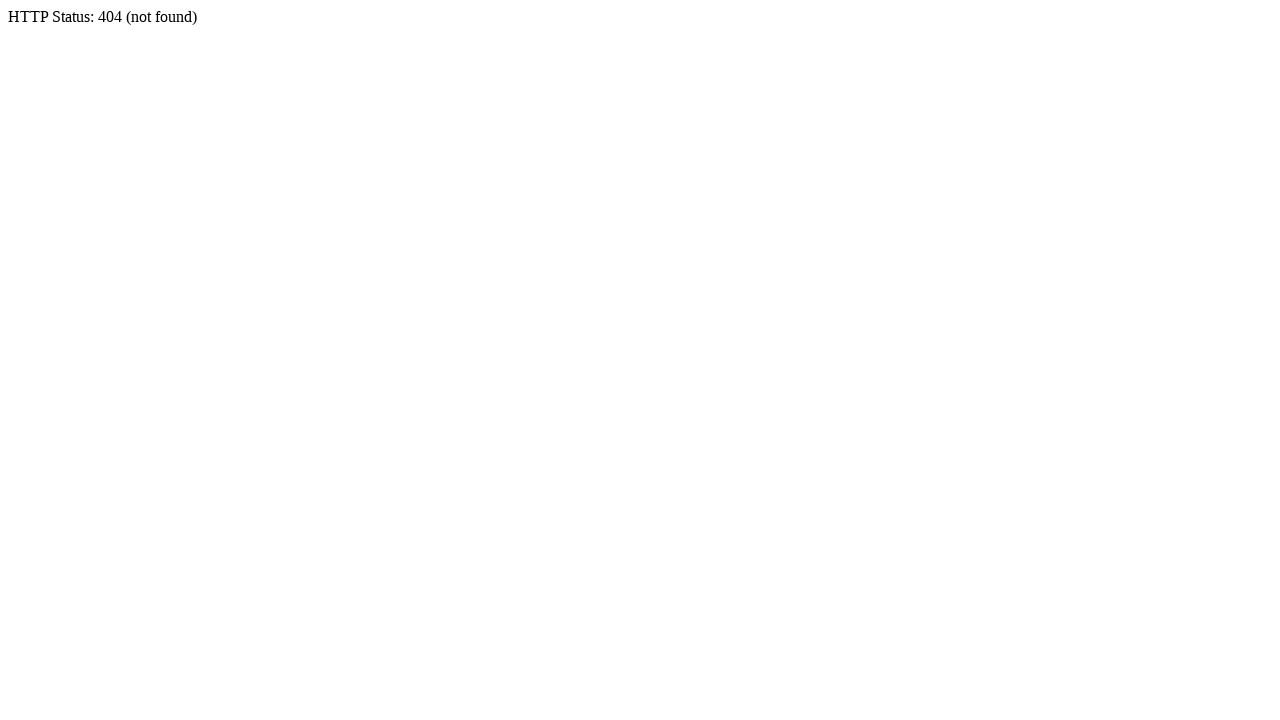

Set viewport size to 1366x768
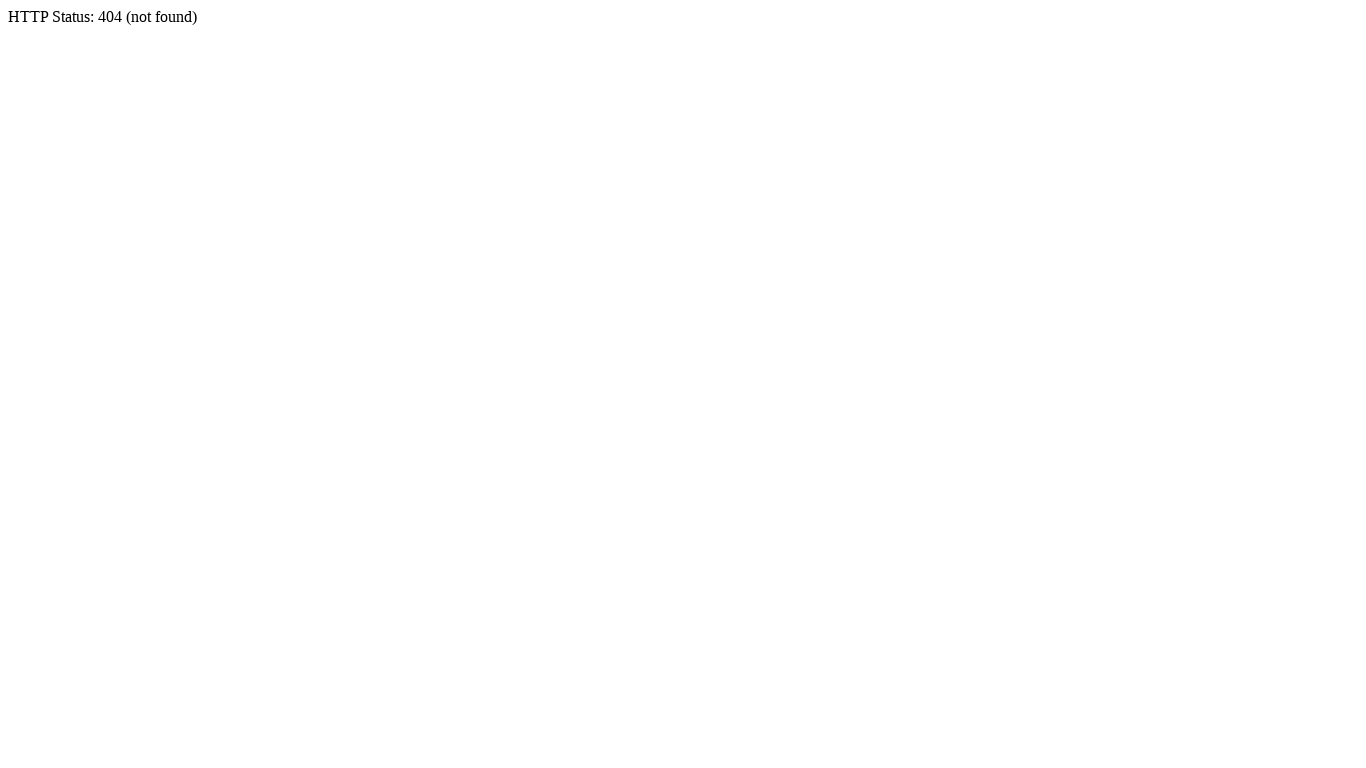

Reloaded page at 1366x768 resolution
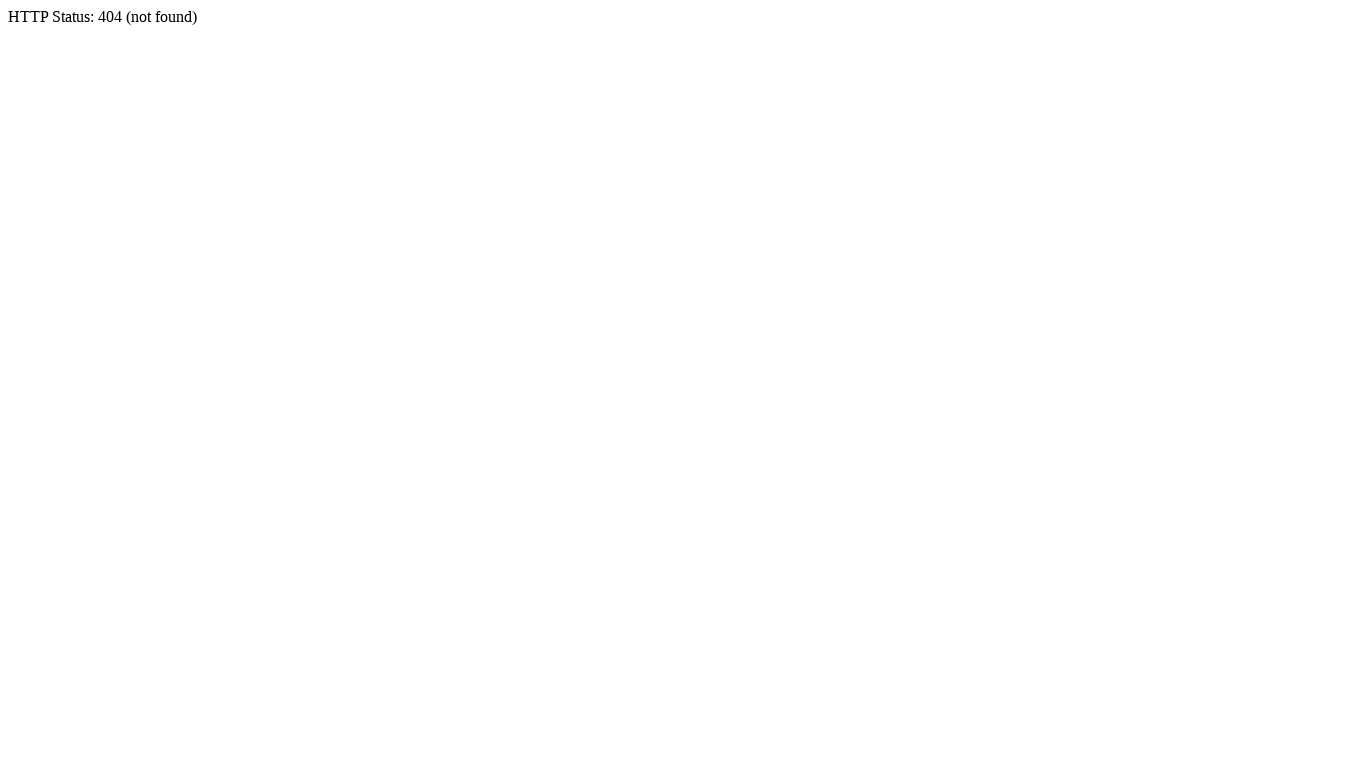

Page stabilized at 1366x768 resolution
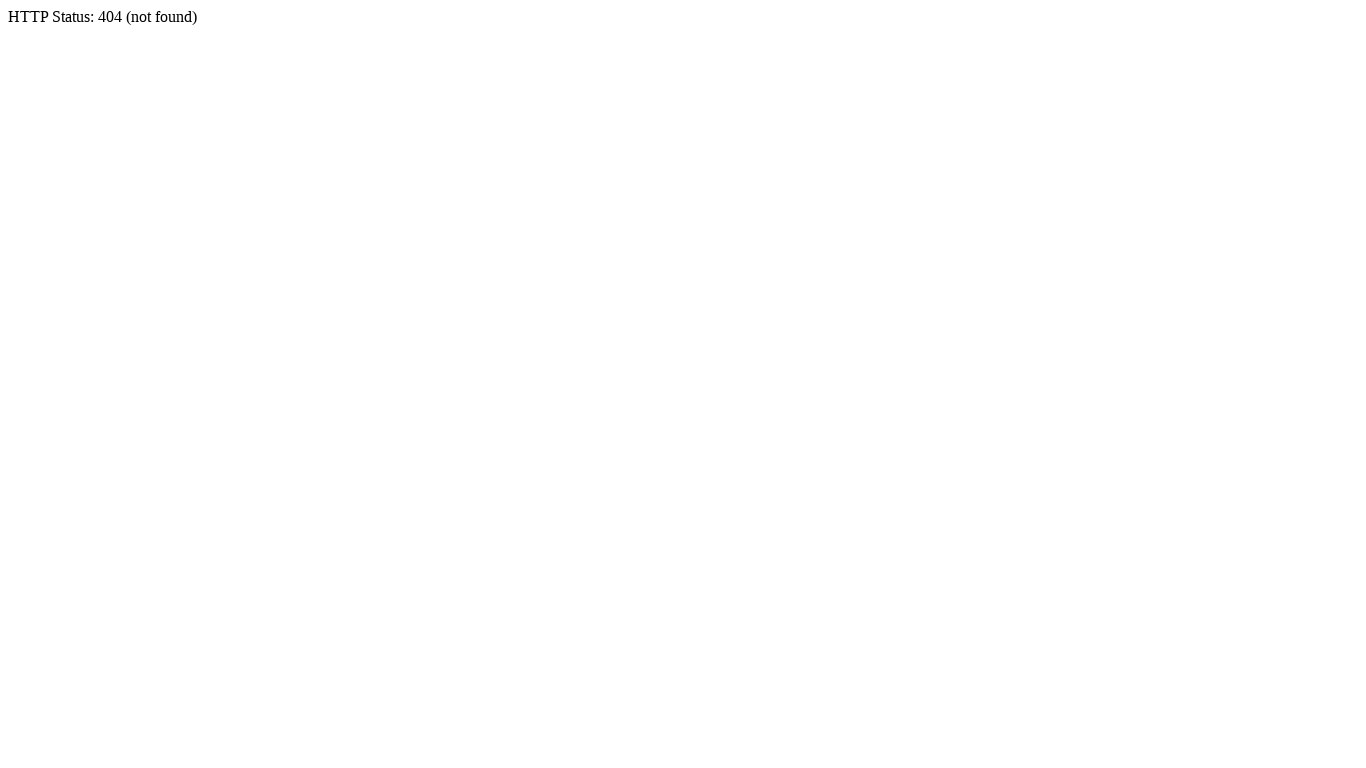

Set viewport size to 1920x1080
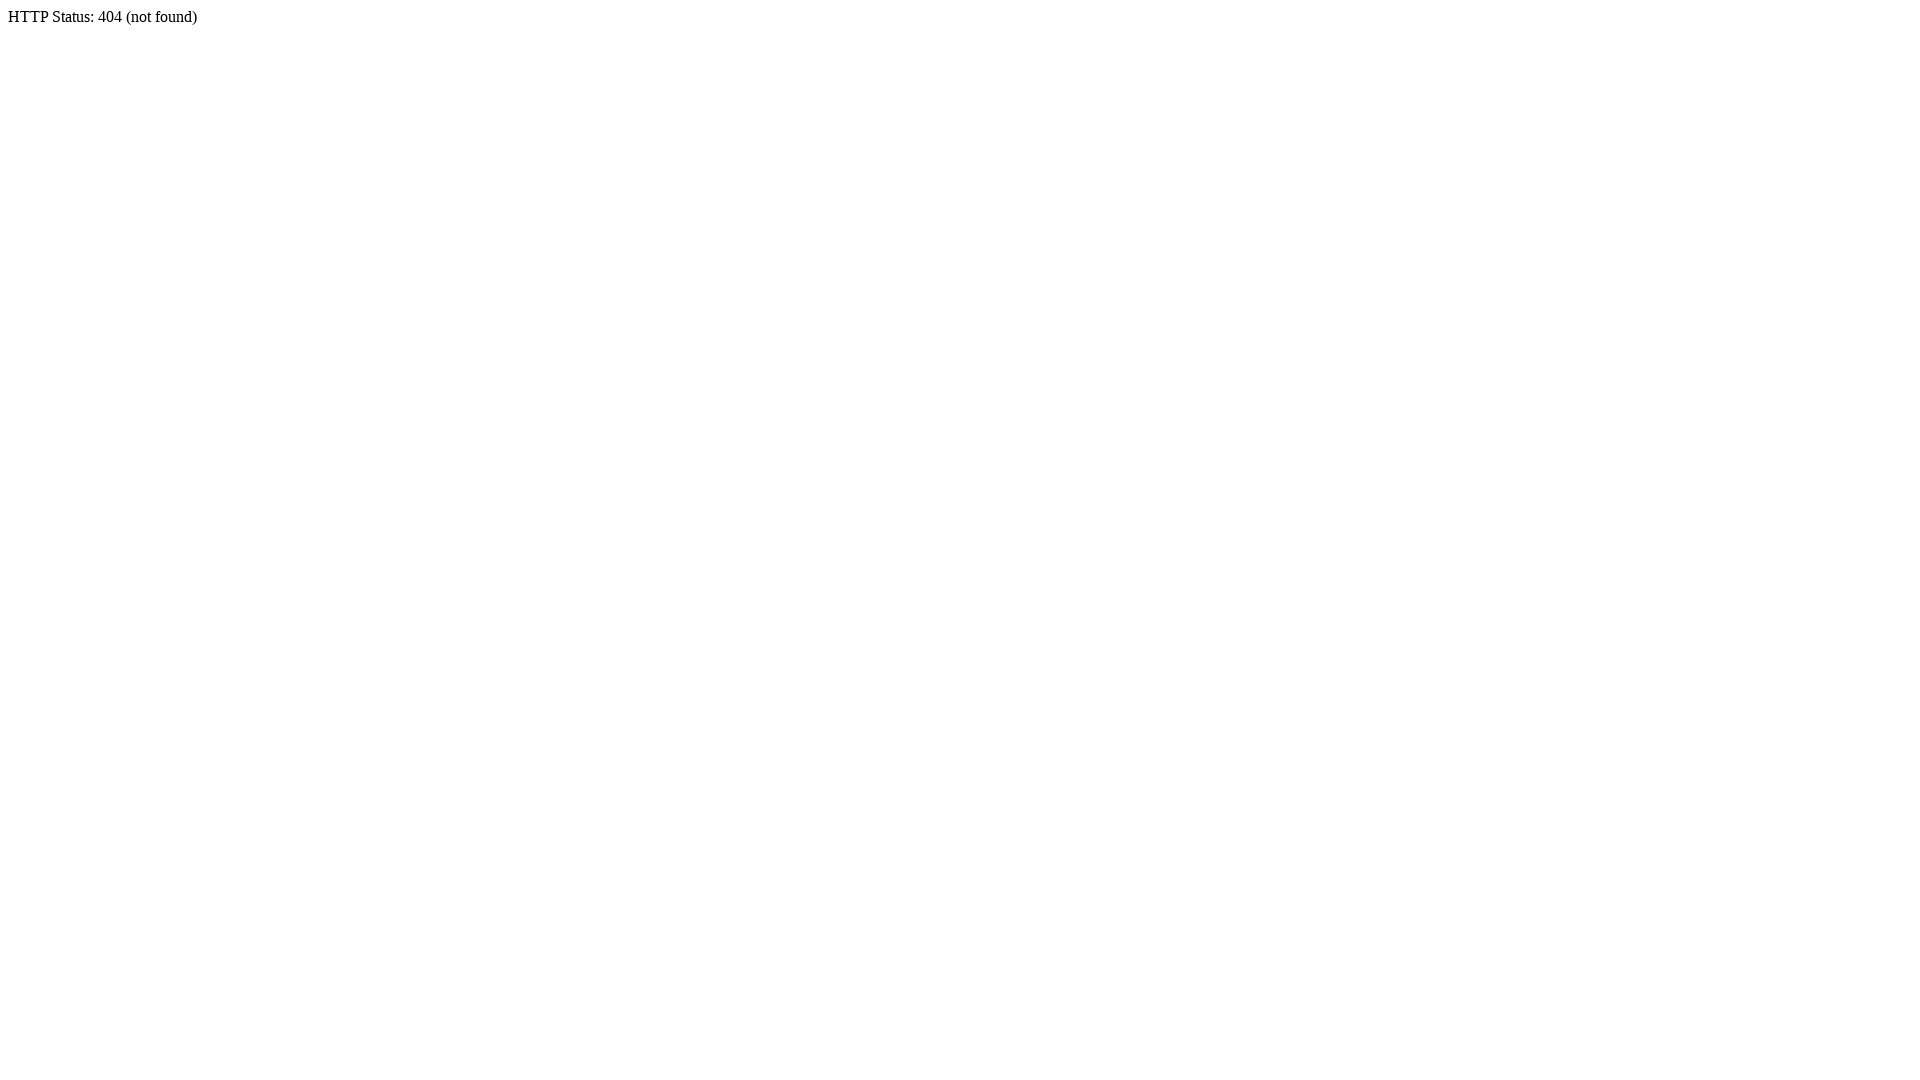

Reloaded page at 1920x1080 resolution
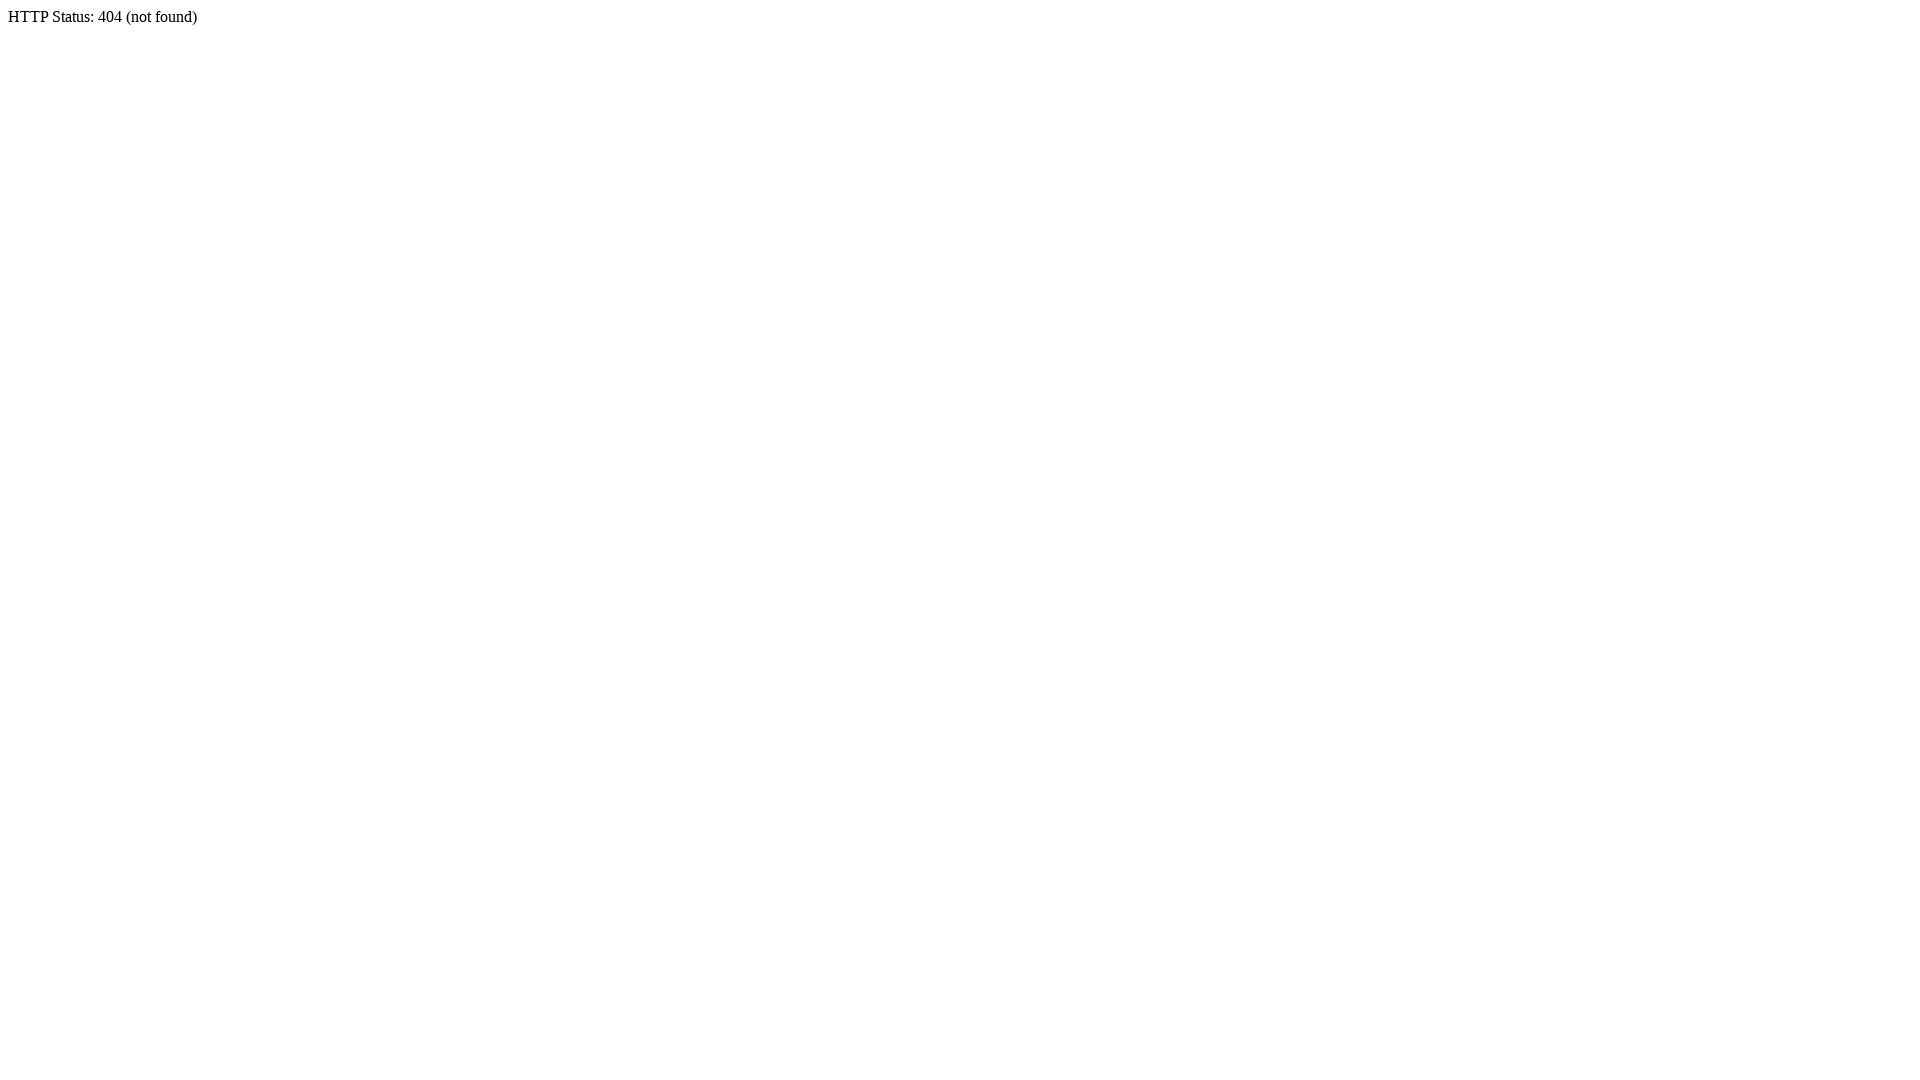

Page stabilized at 1920x1080 resolution
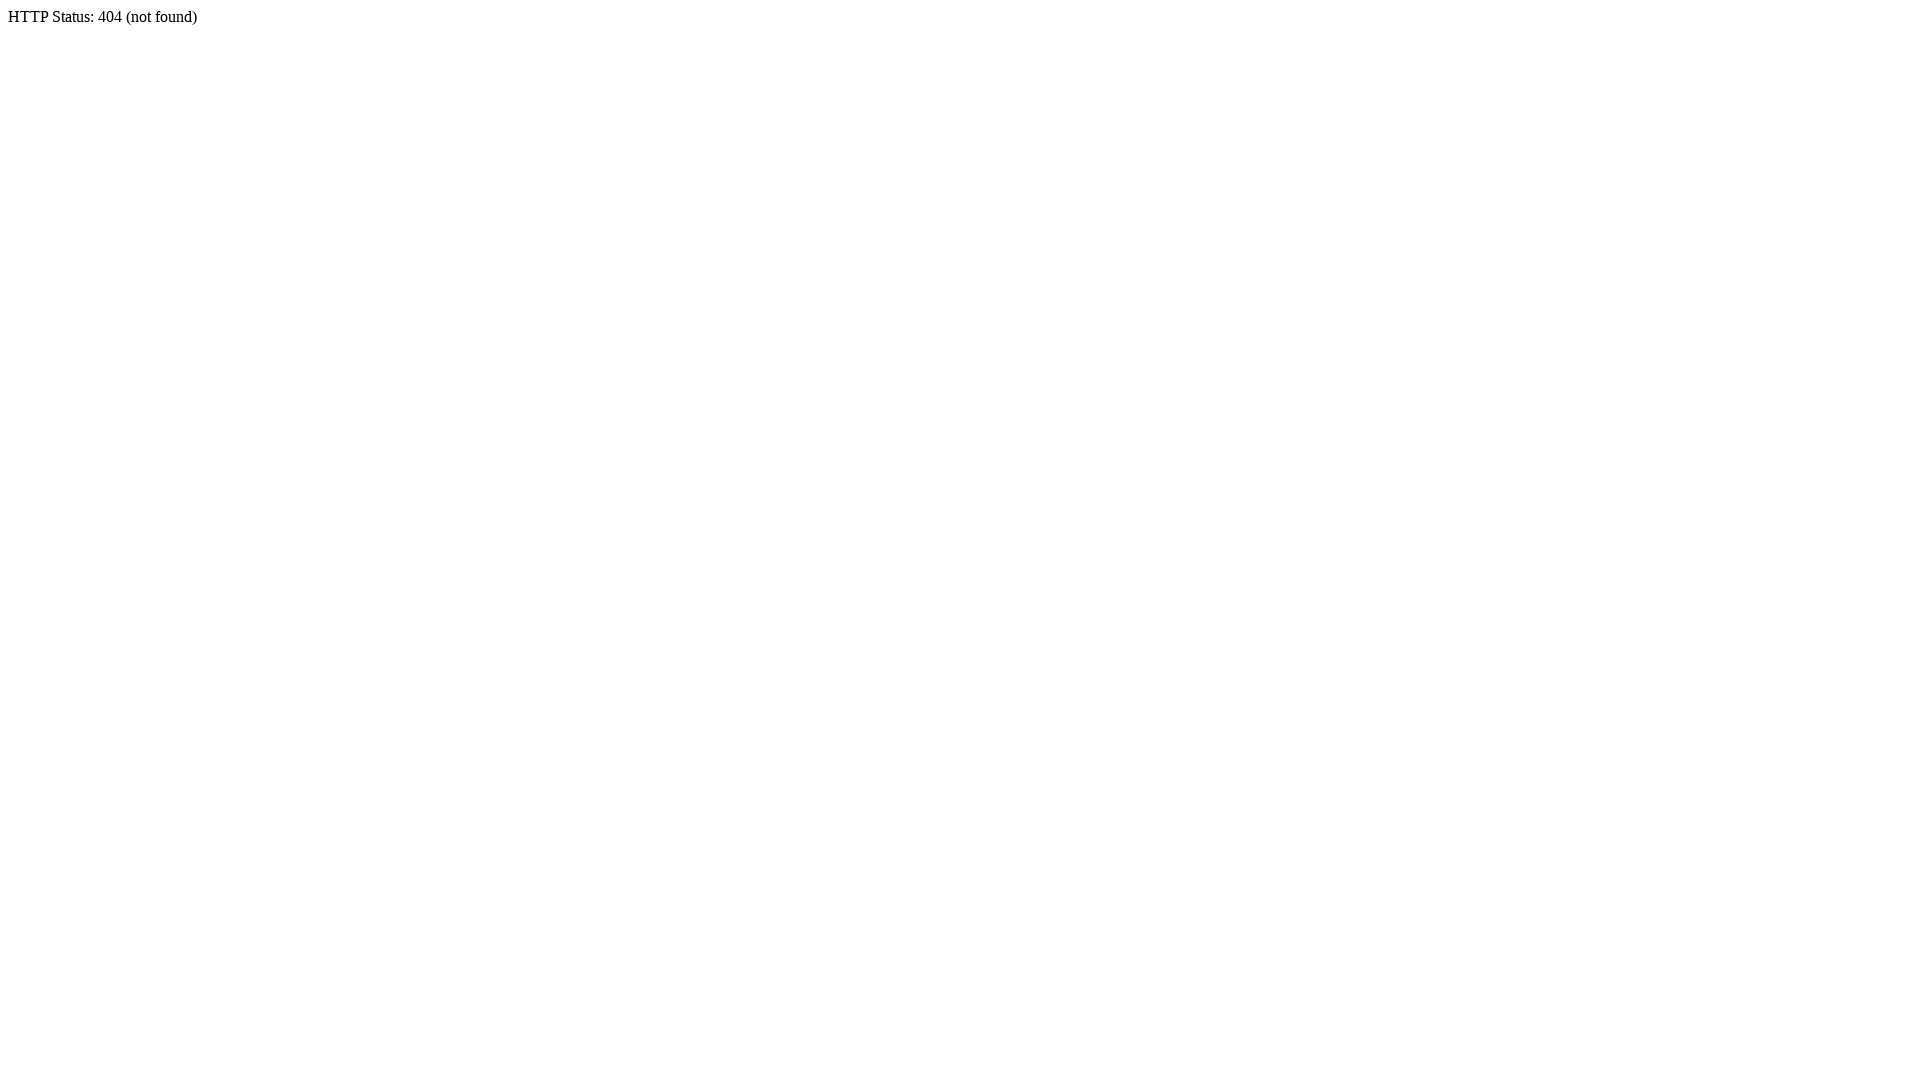

Set viewport size to 1280x800
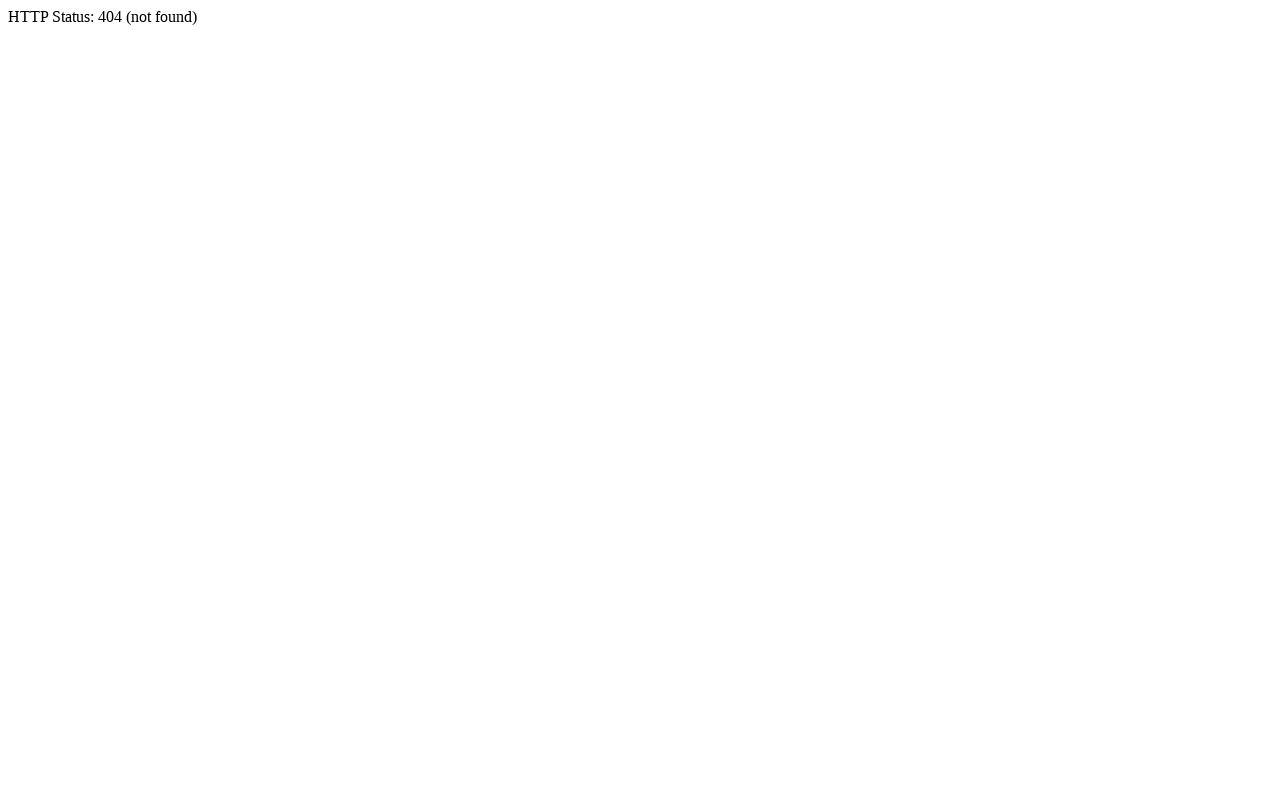

Reloaded page at 1280x800 resolution
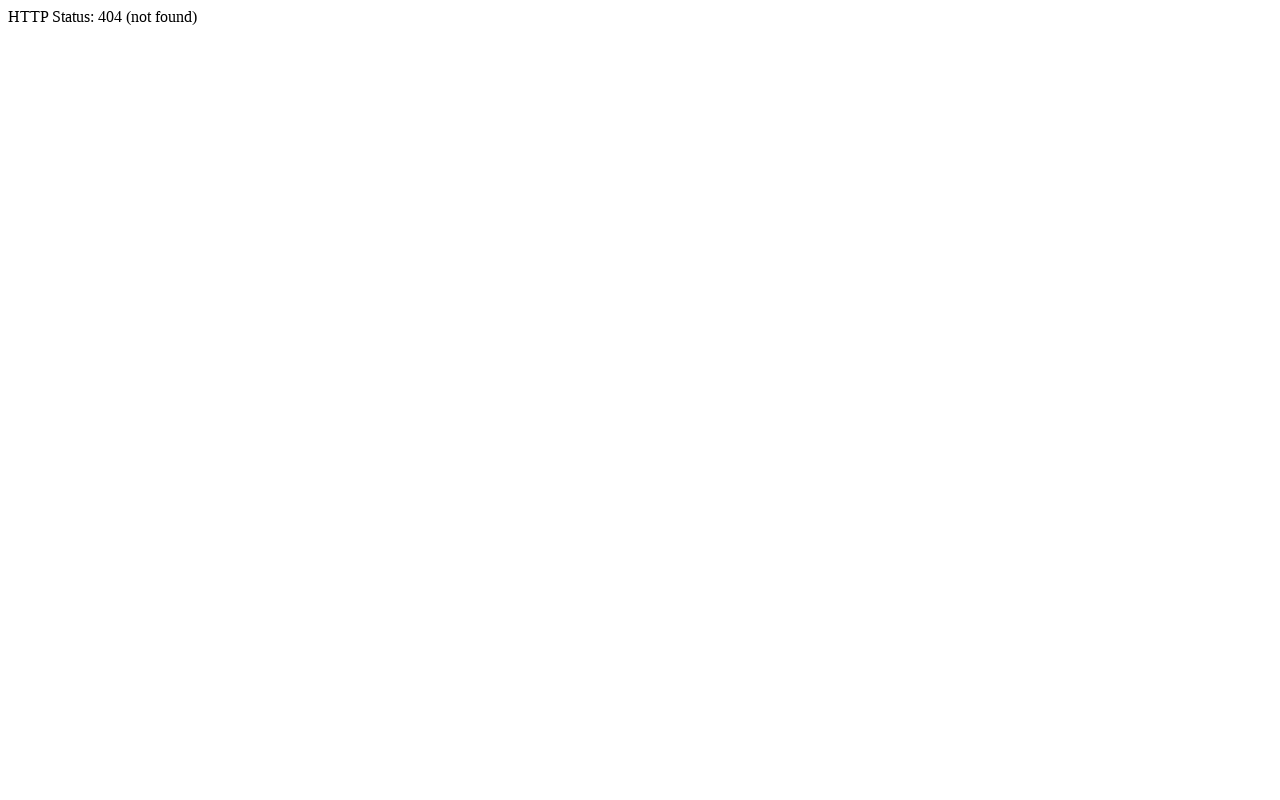

Page stabilized at 1280x800 resolution
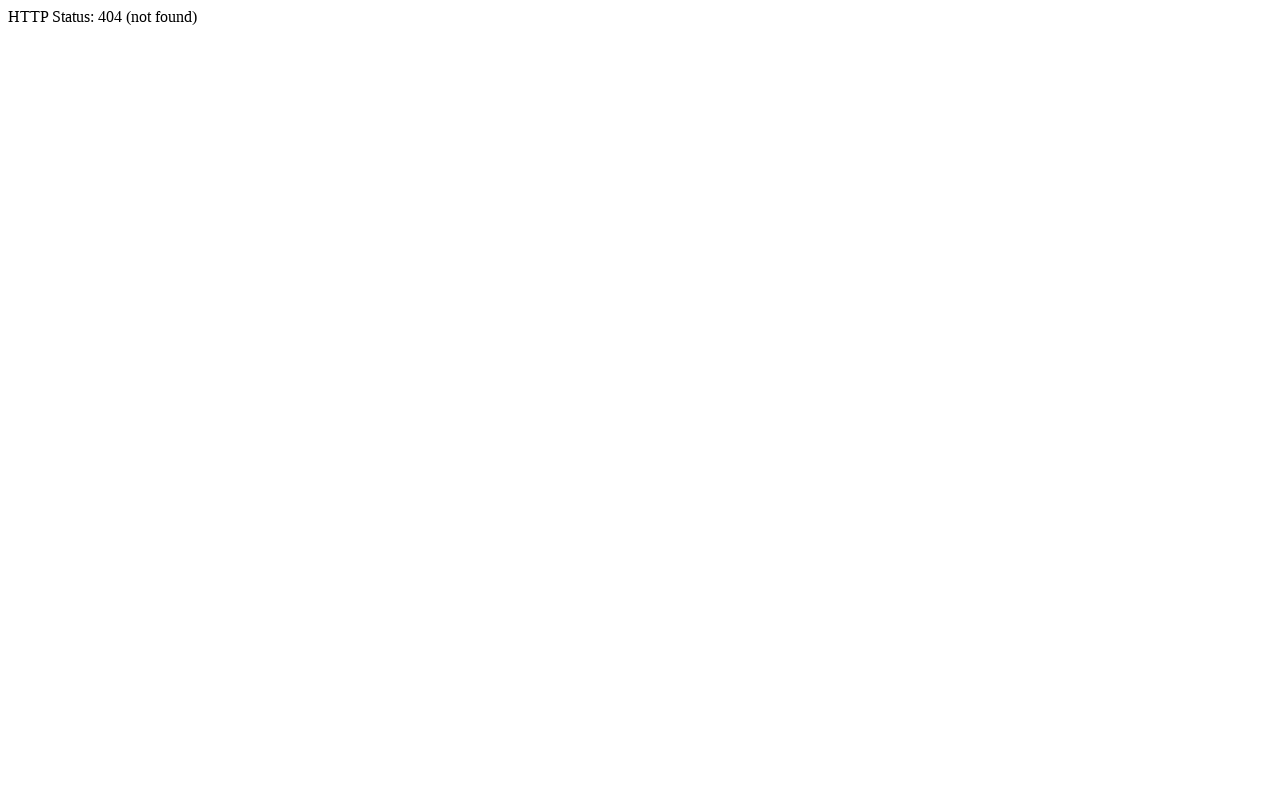

Set viewport size to 320x568
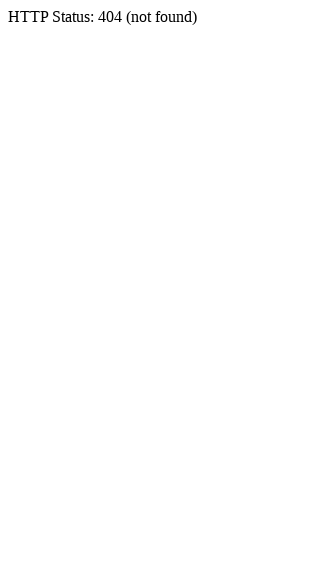

Reloaded page at 320x568 resolution
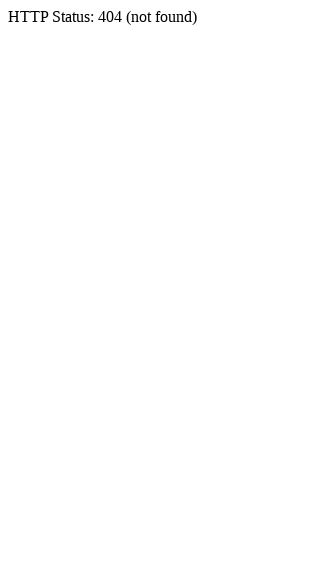

Page stabilized at 320x568 resolution
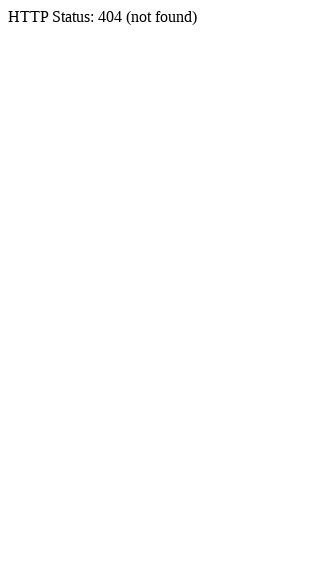

Set viewport size to 1440x900
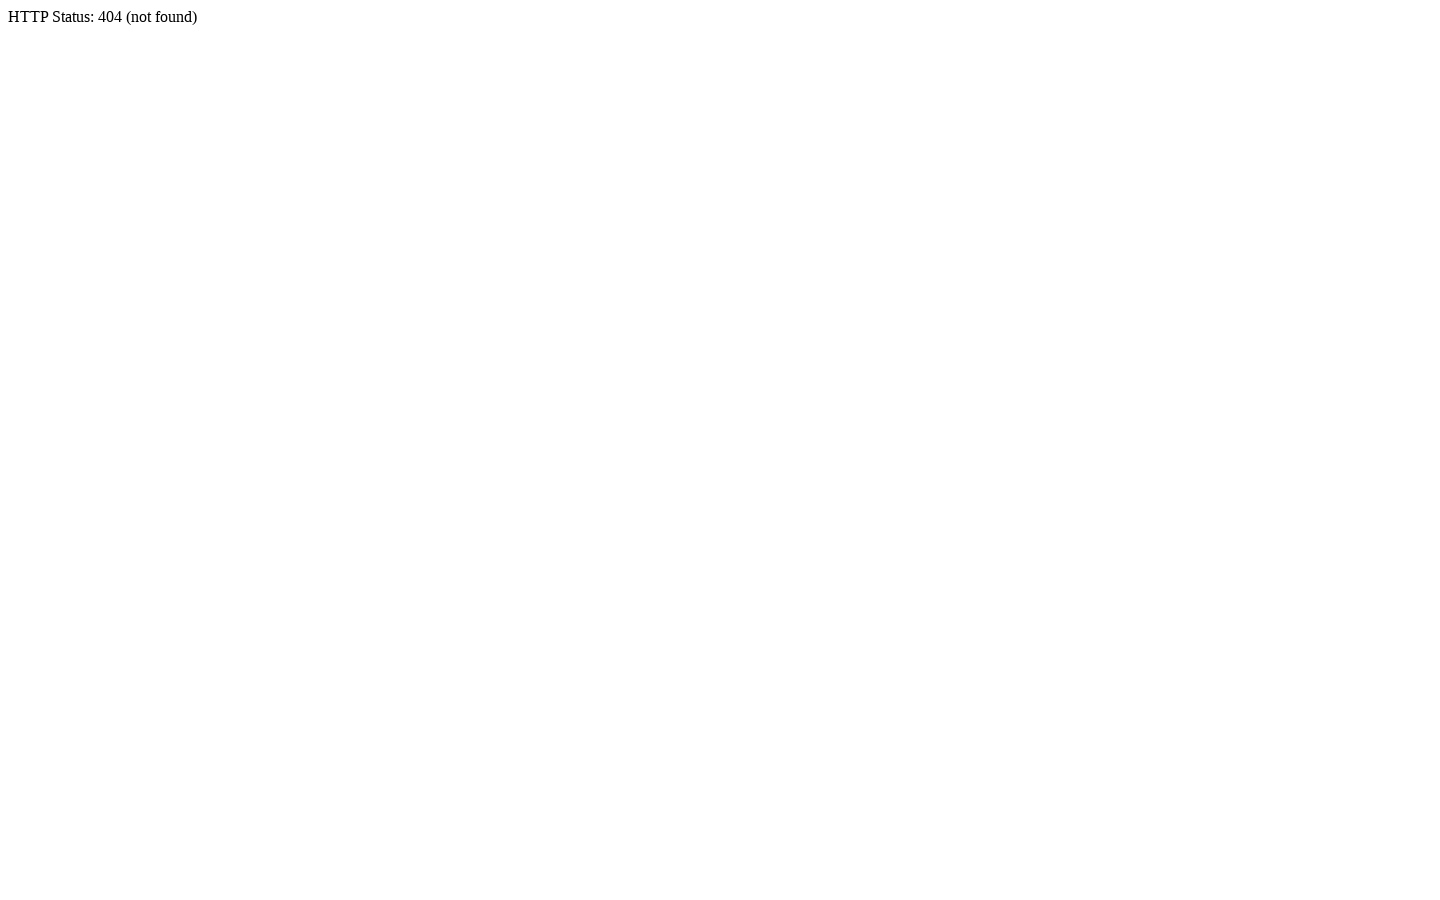

Reloaded page at 1440x900 resolution
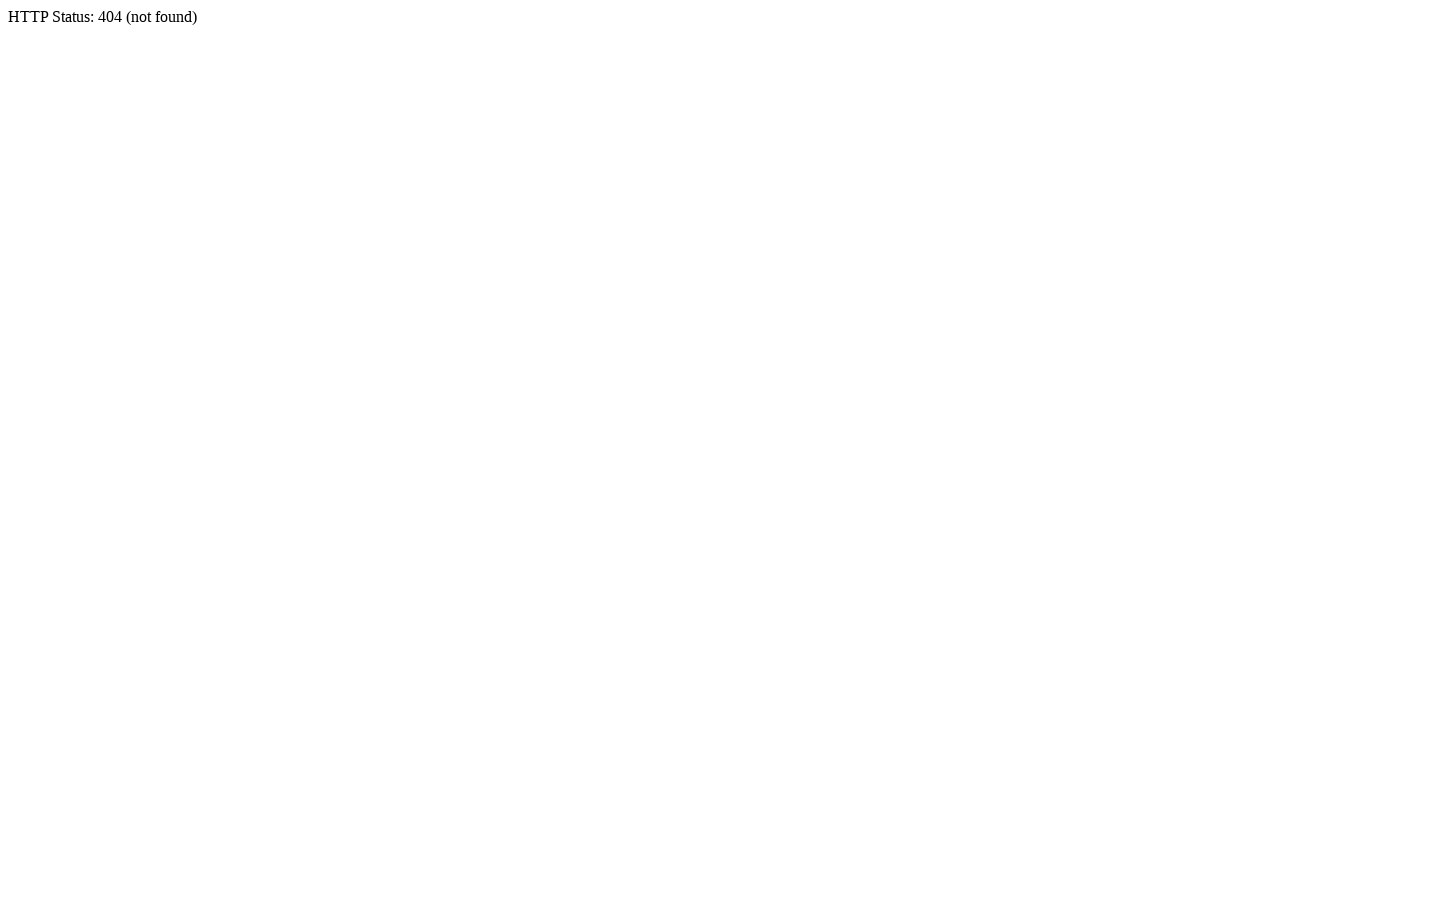

Page stabilized at 1440x900 resolution
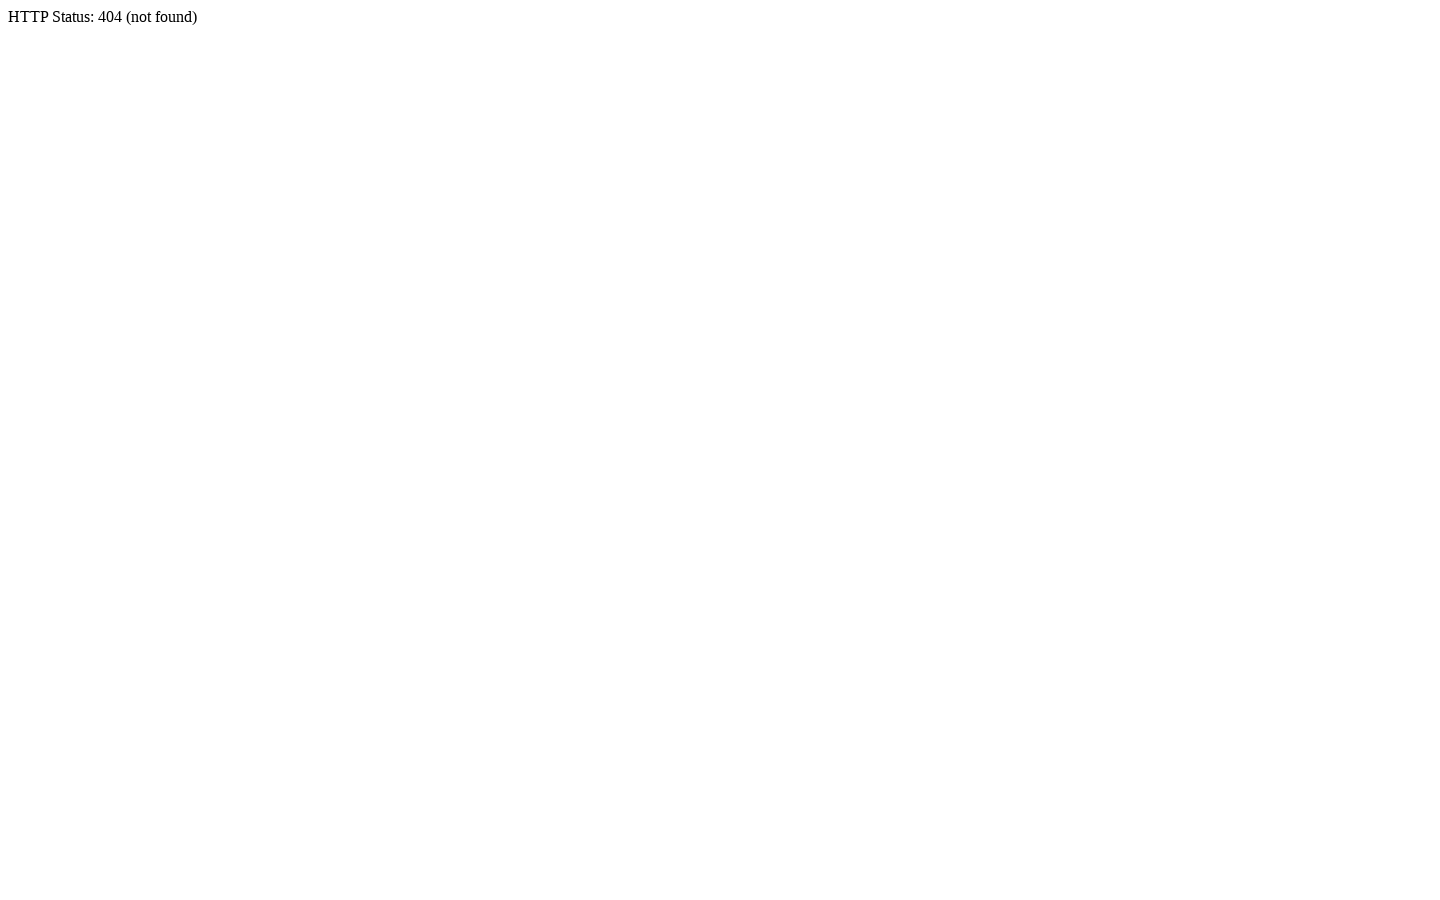

Set viewport size to 1280x1024
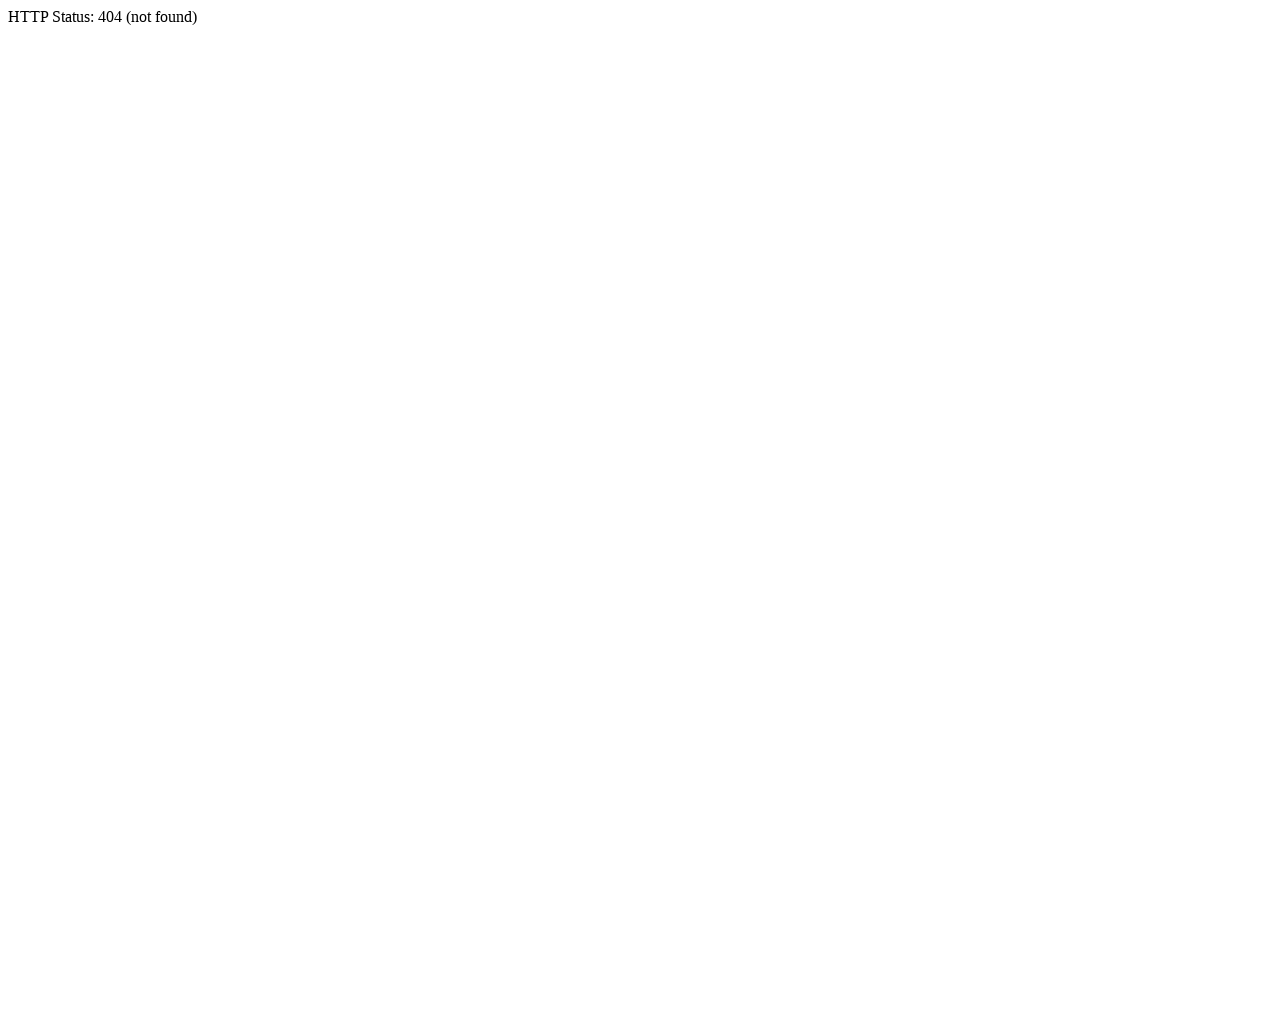

Reloaded page at 1280x1024 resolution
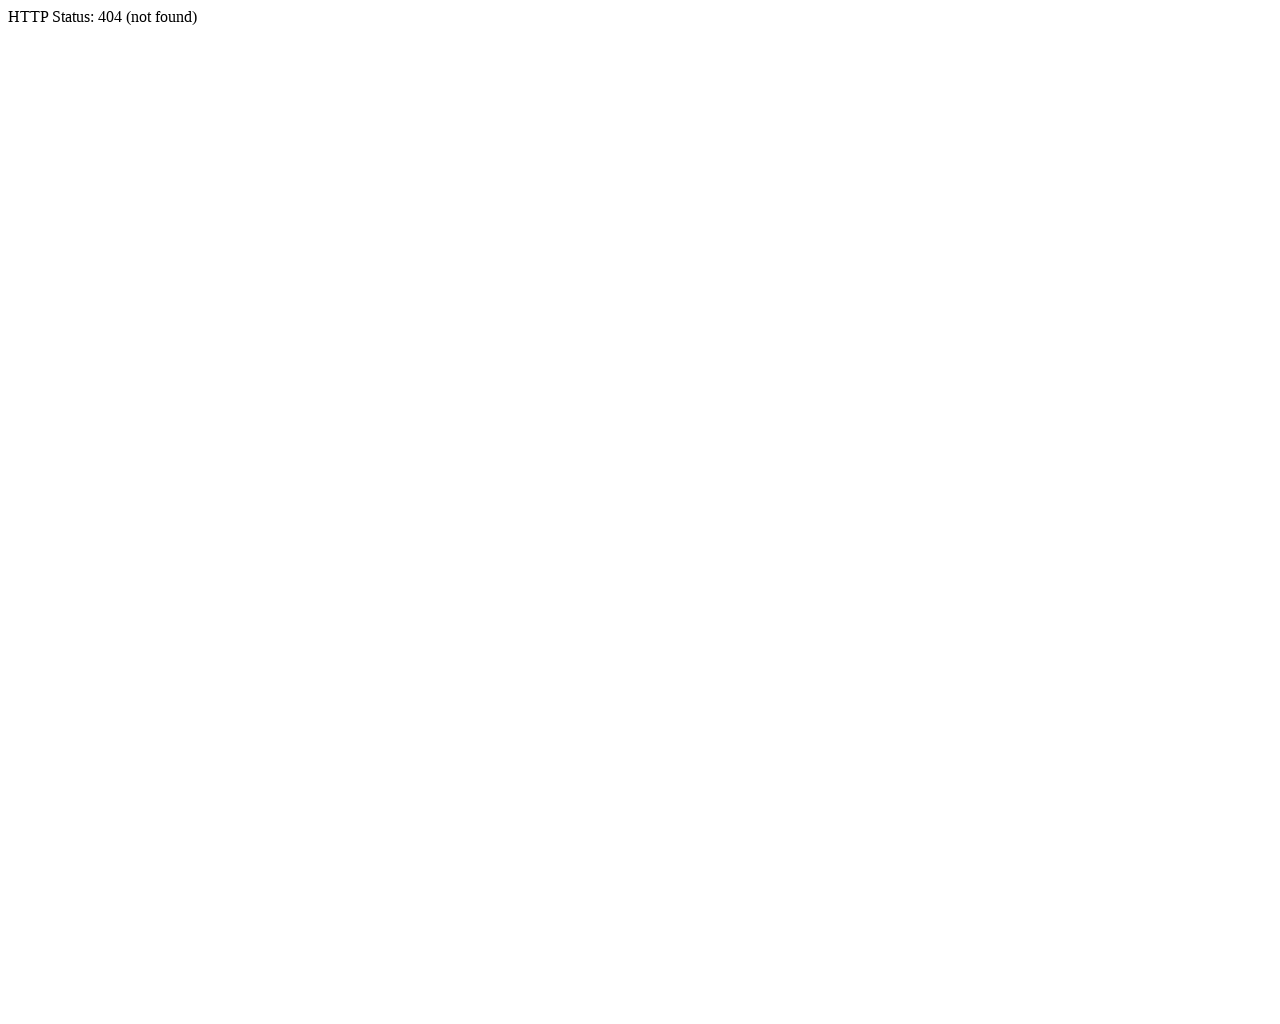

Page stabilized at 1280x1024 resolution
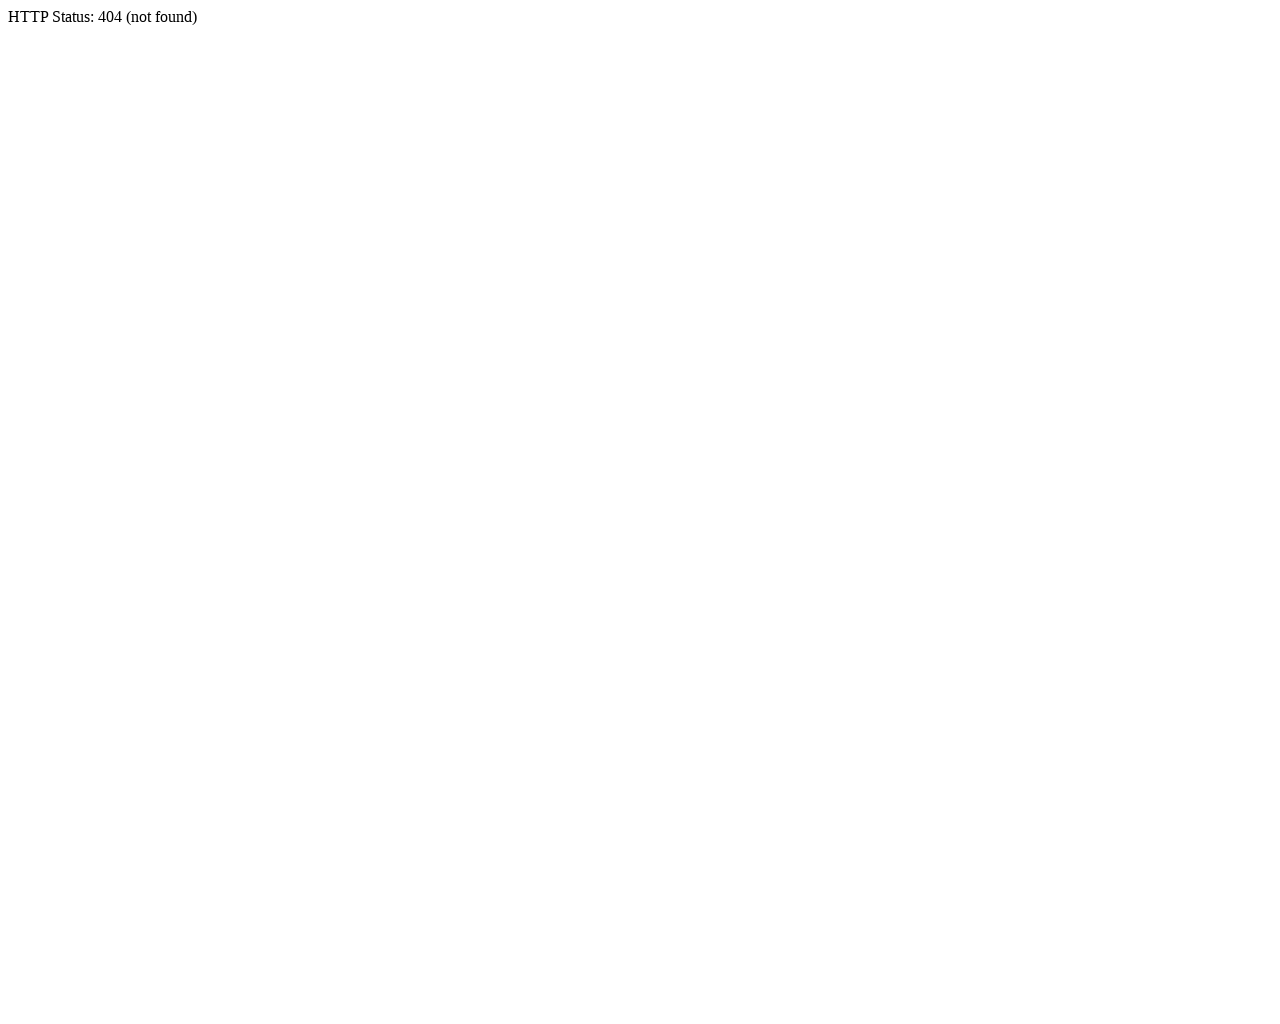

Set viewport size to 320x480
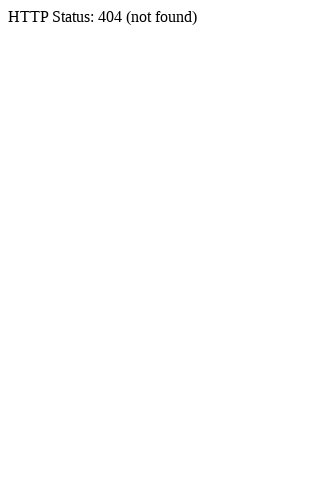

Reloaded page at 320x480 resolution
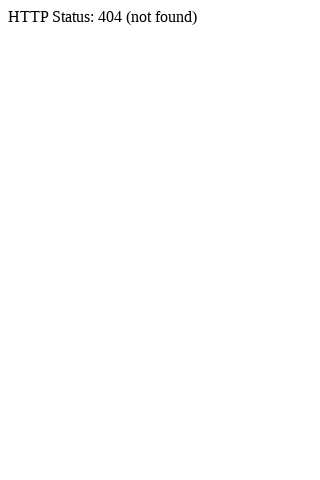

Page stabilized at 320x480 resolution
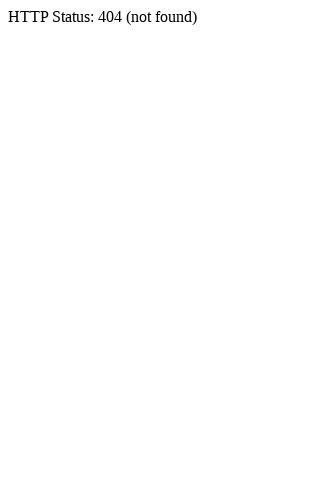

Set viewport size to 1600x900
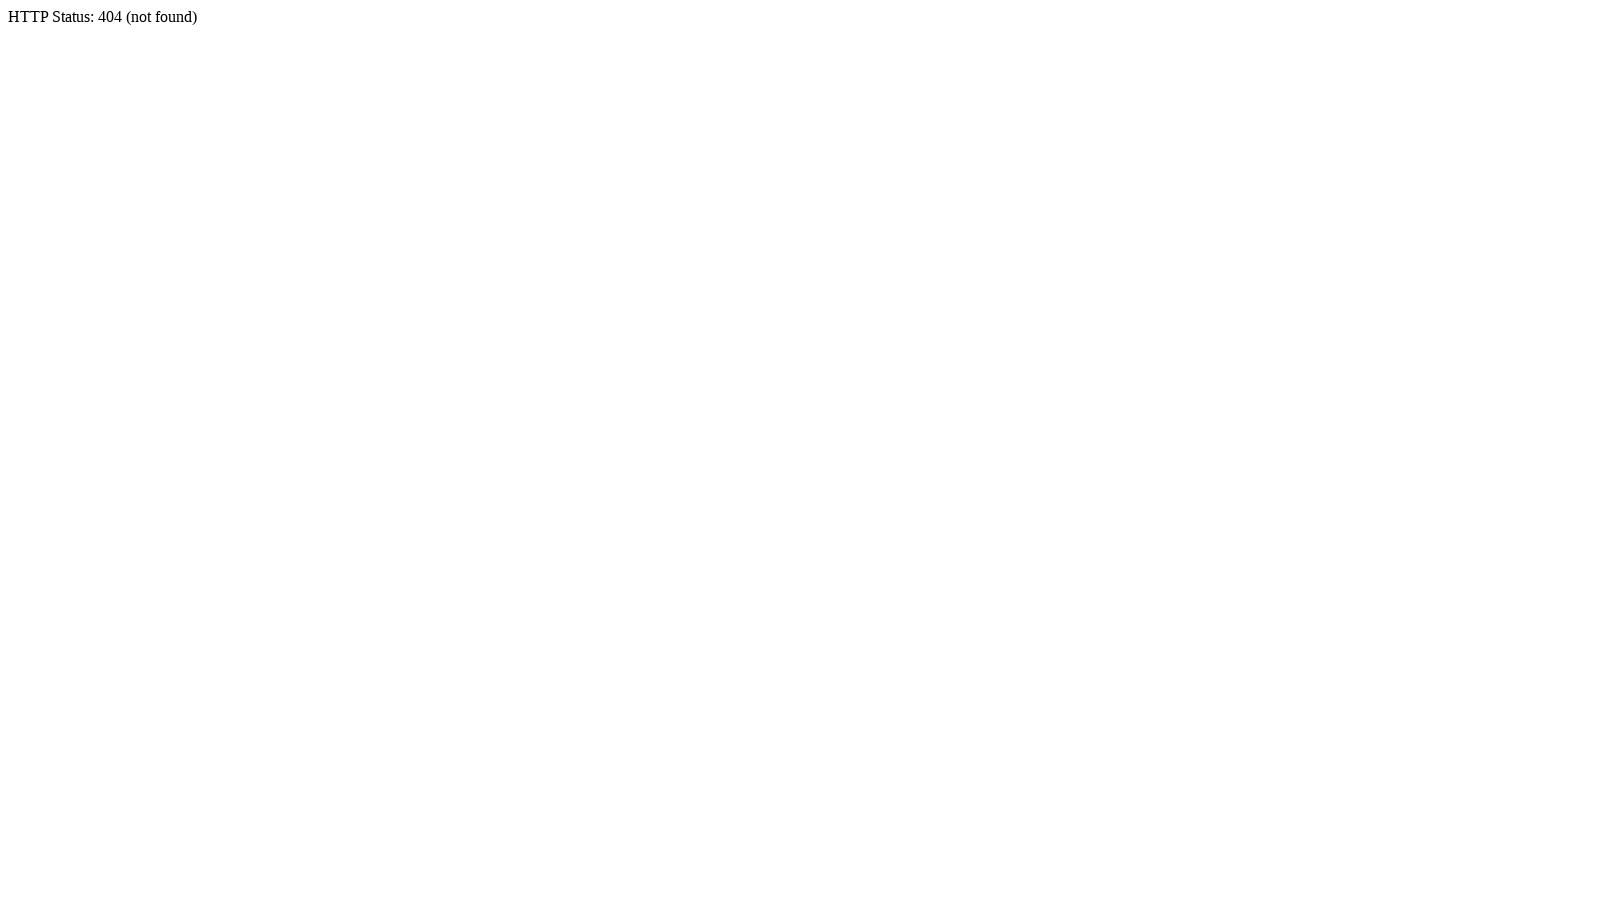

Reloaded page at 1600x900 resolution
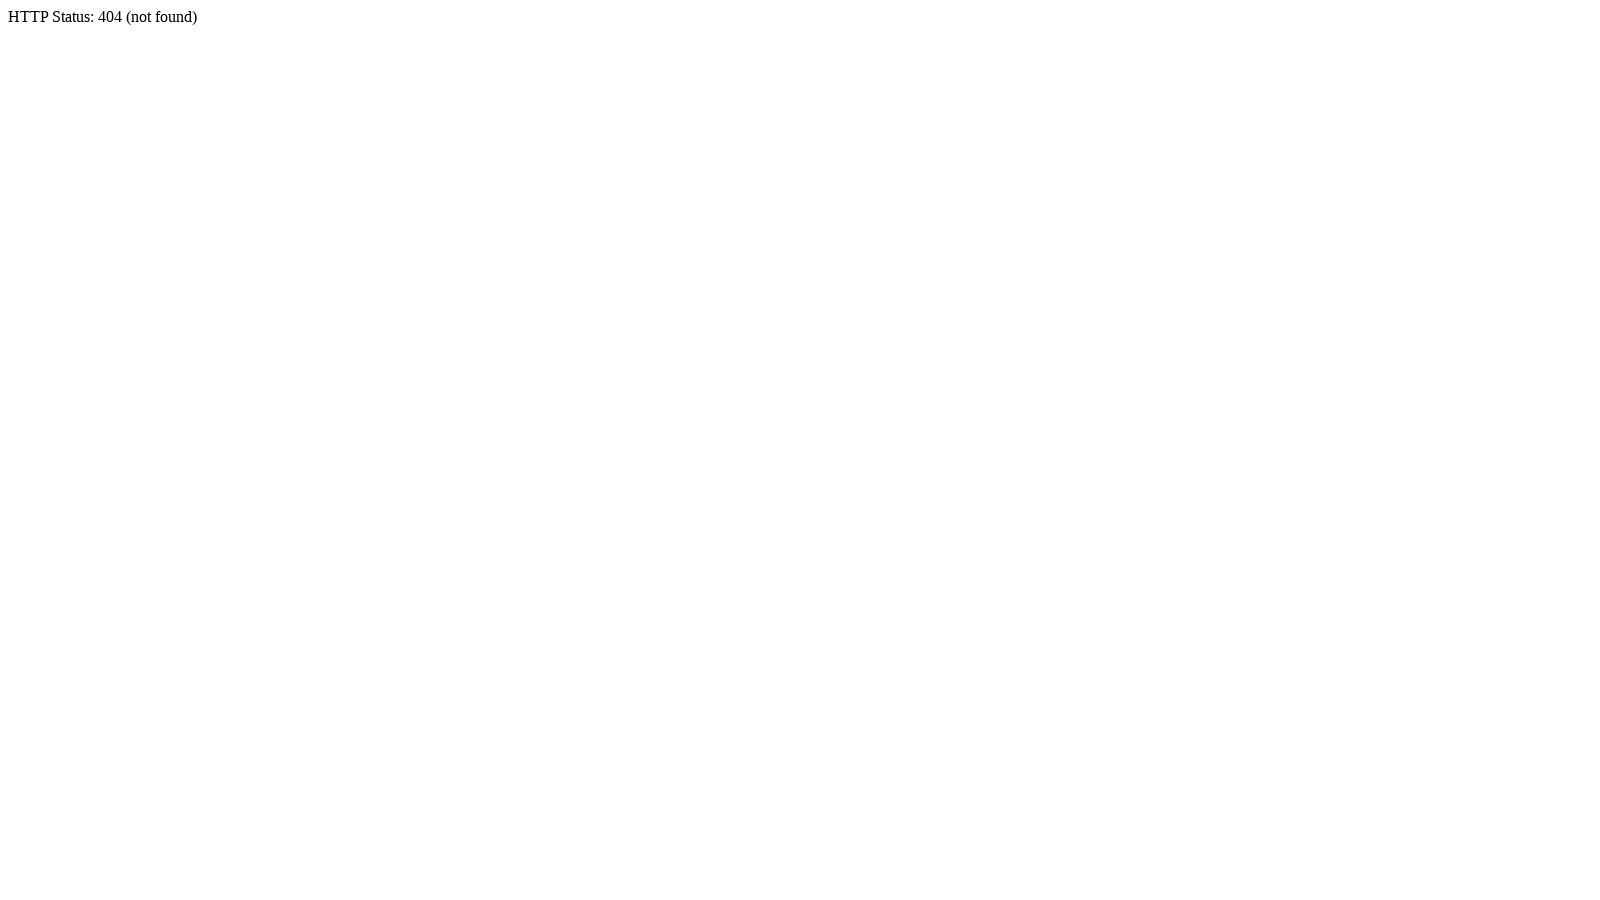

Page stabilized at 1600x900 resolution
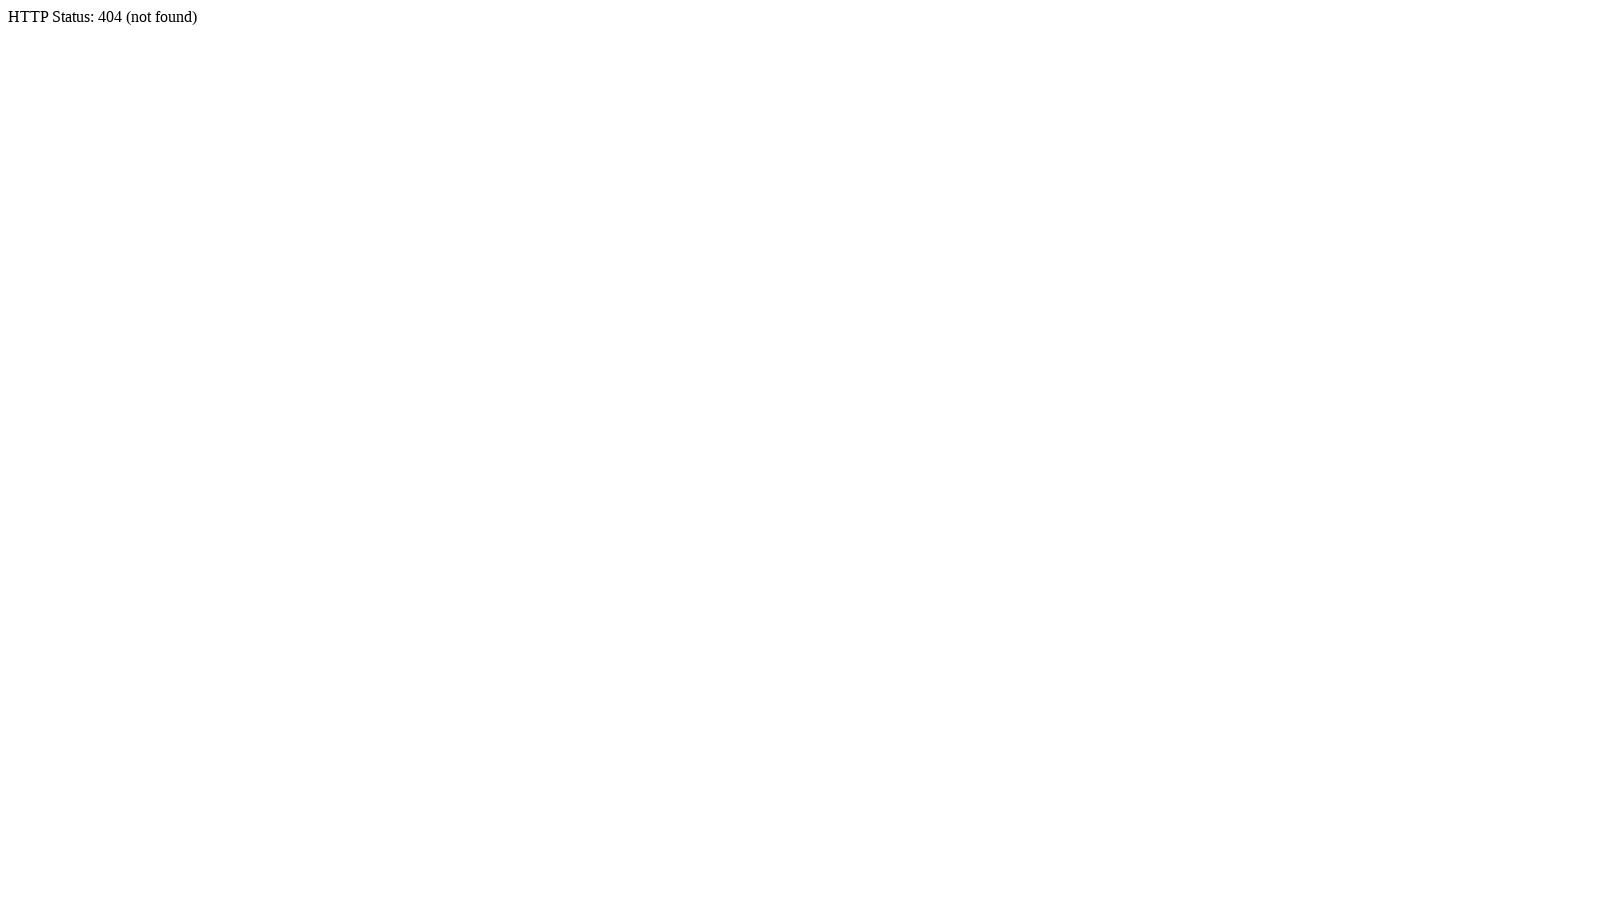

Set viewport size to 768x900
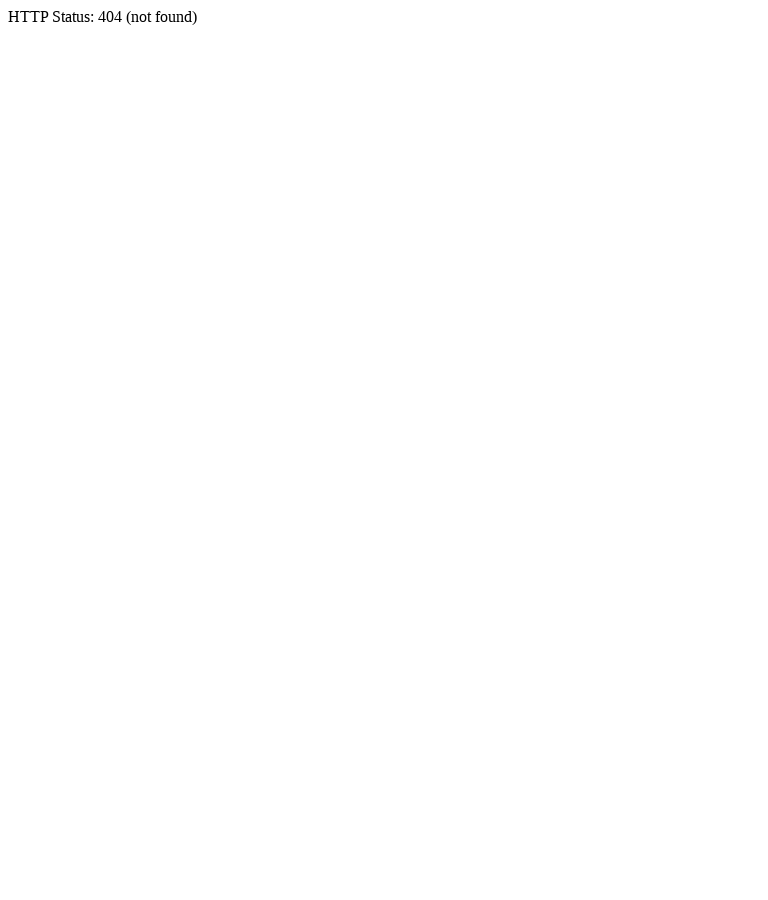

Reloaded page at 768x900 resolution
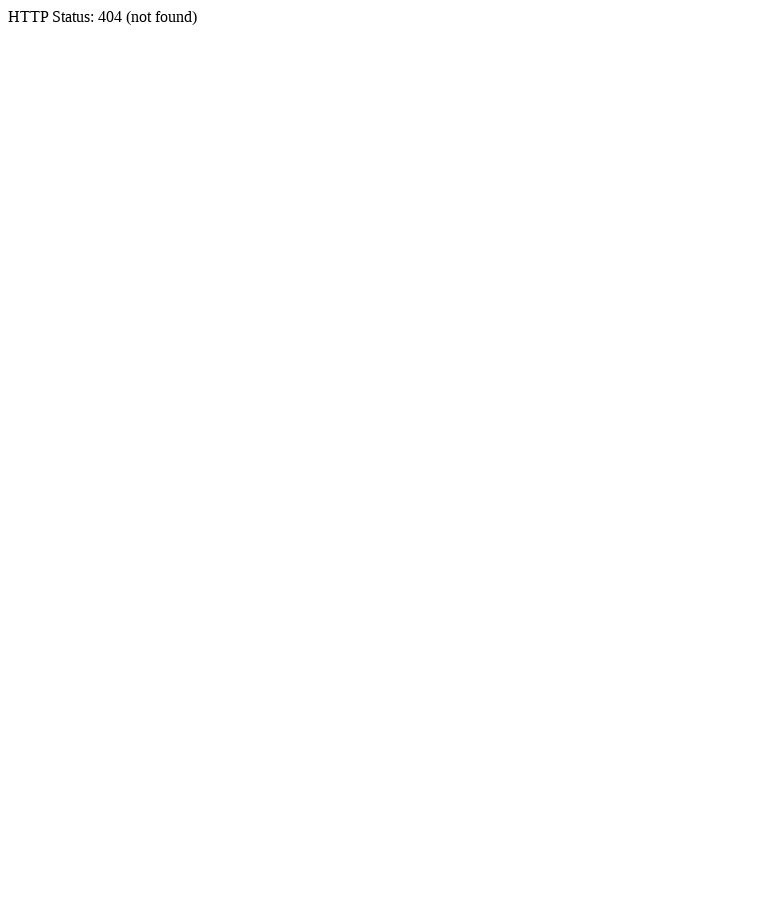

Page stabilized at 768x900 resolution
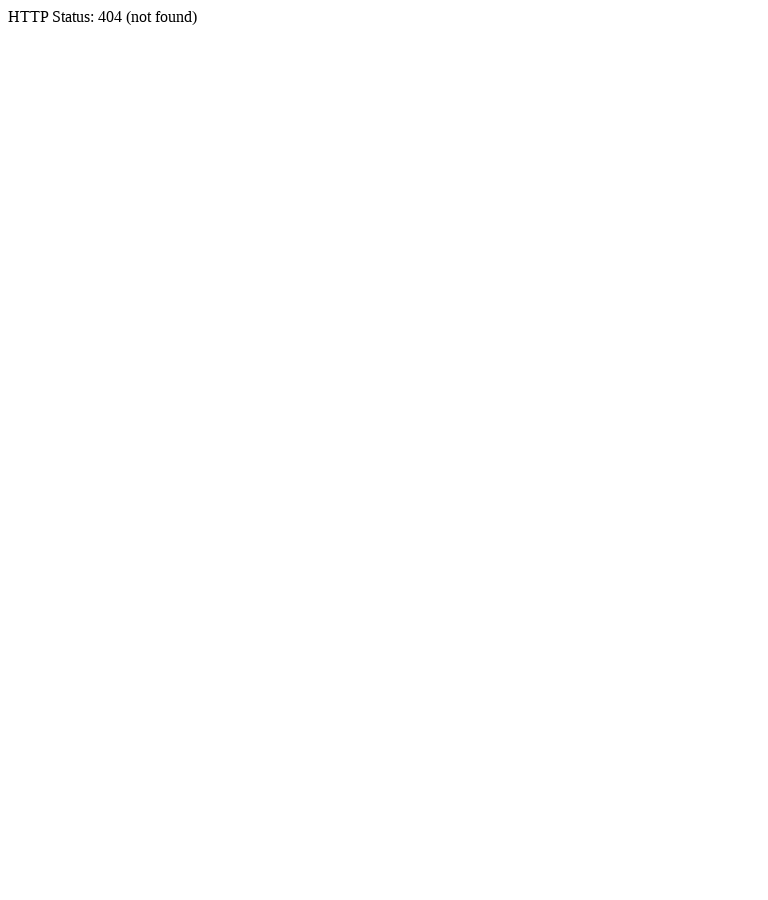

Set viewport size to 360x640
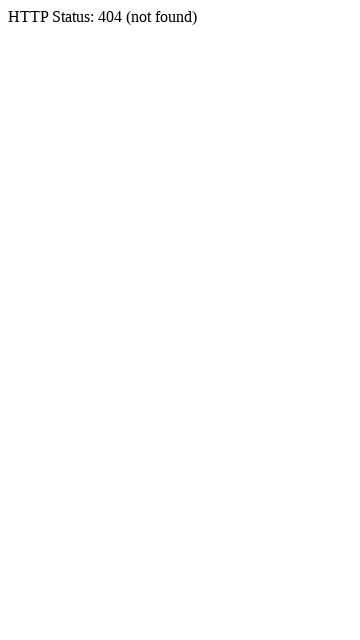

Reloaded page at 360x640 resolution
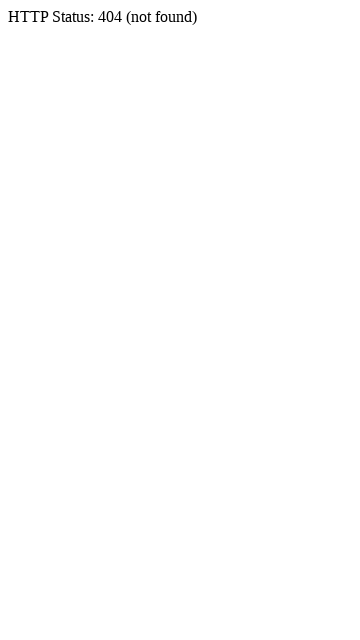

Page stabilized at 360x640 resolution
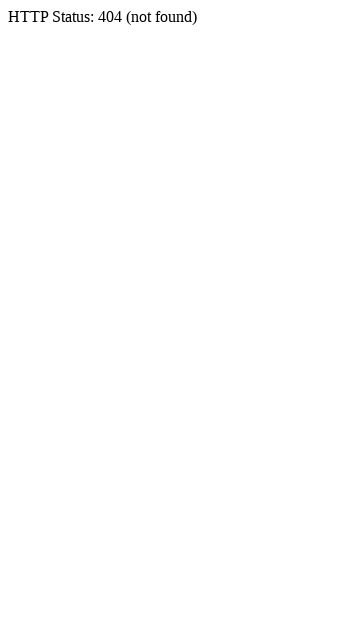

Set viewport to maximized window size (1920x1080)
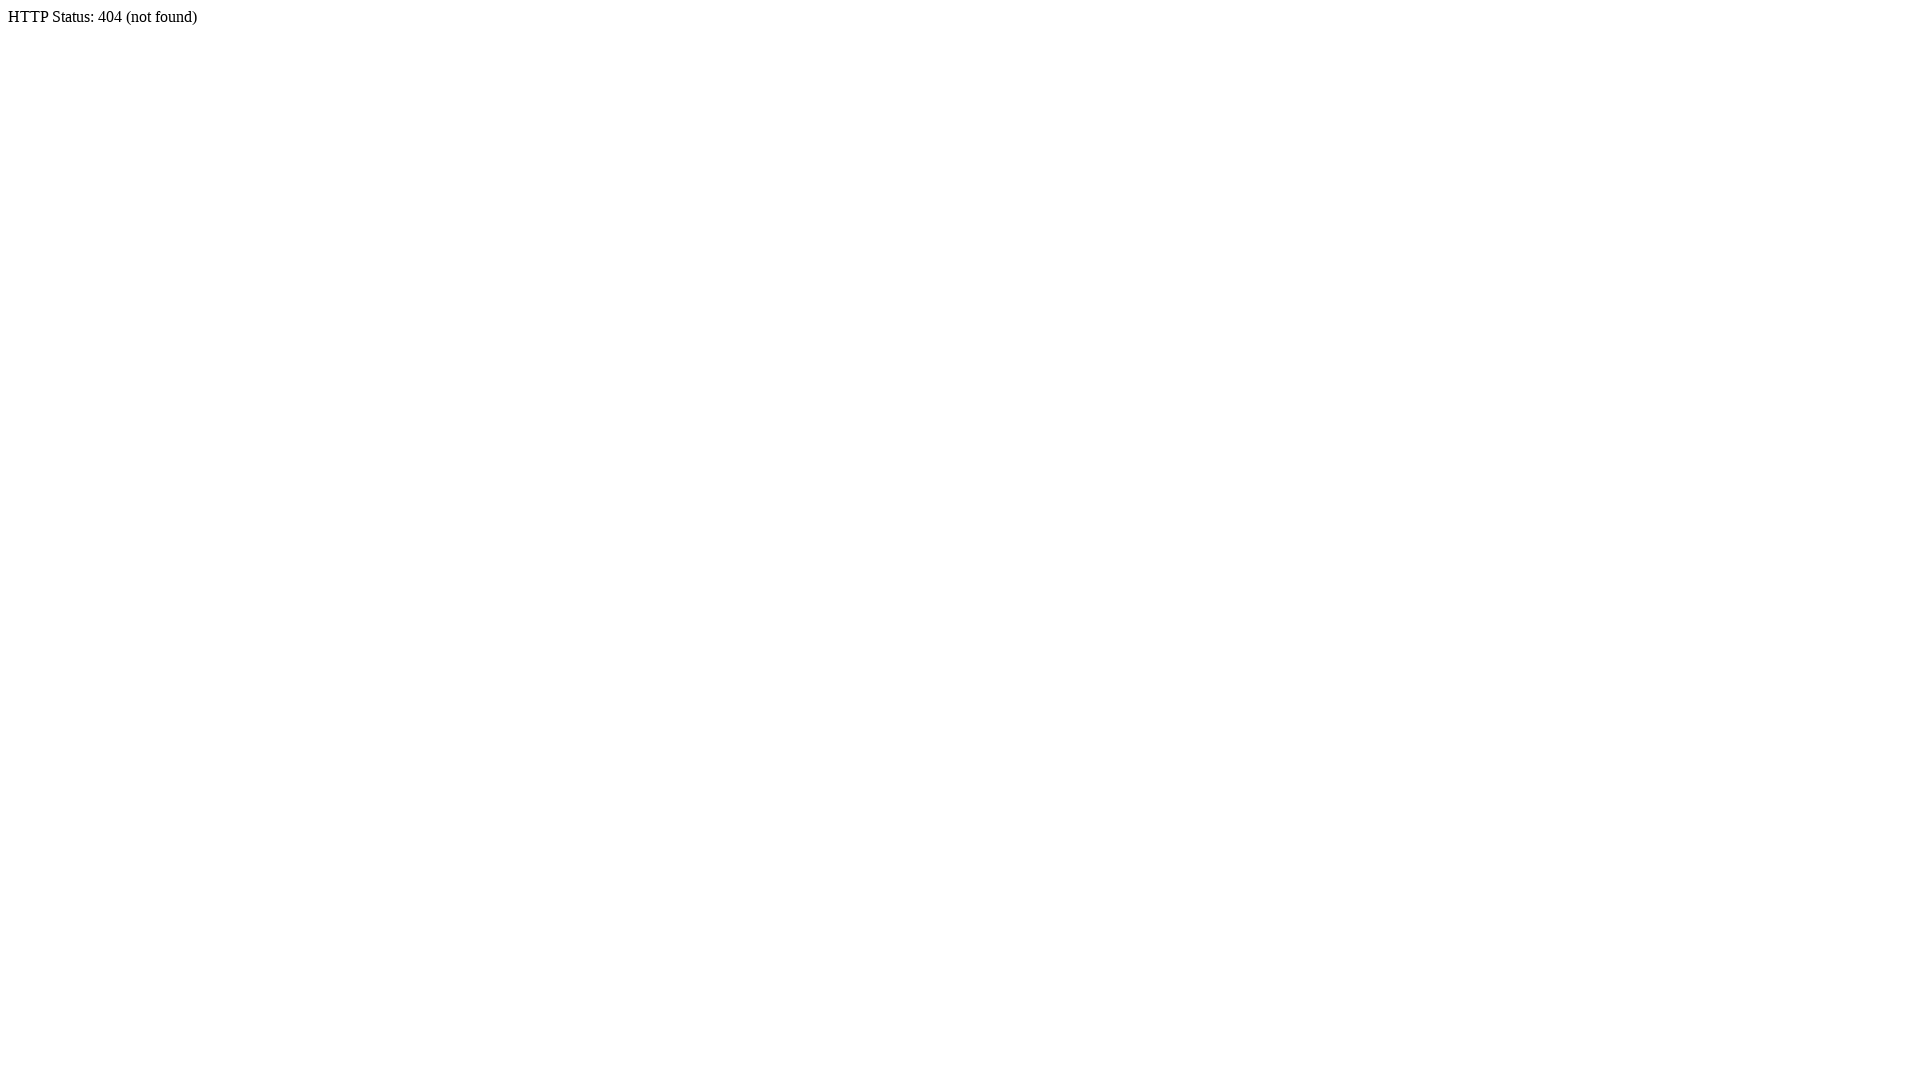

Reloaded page at maximized window size
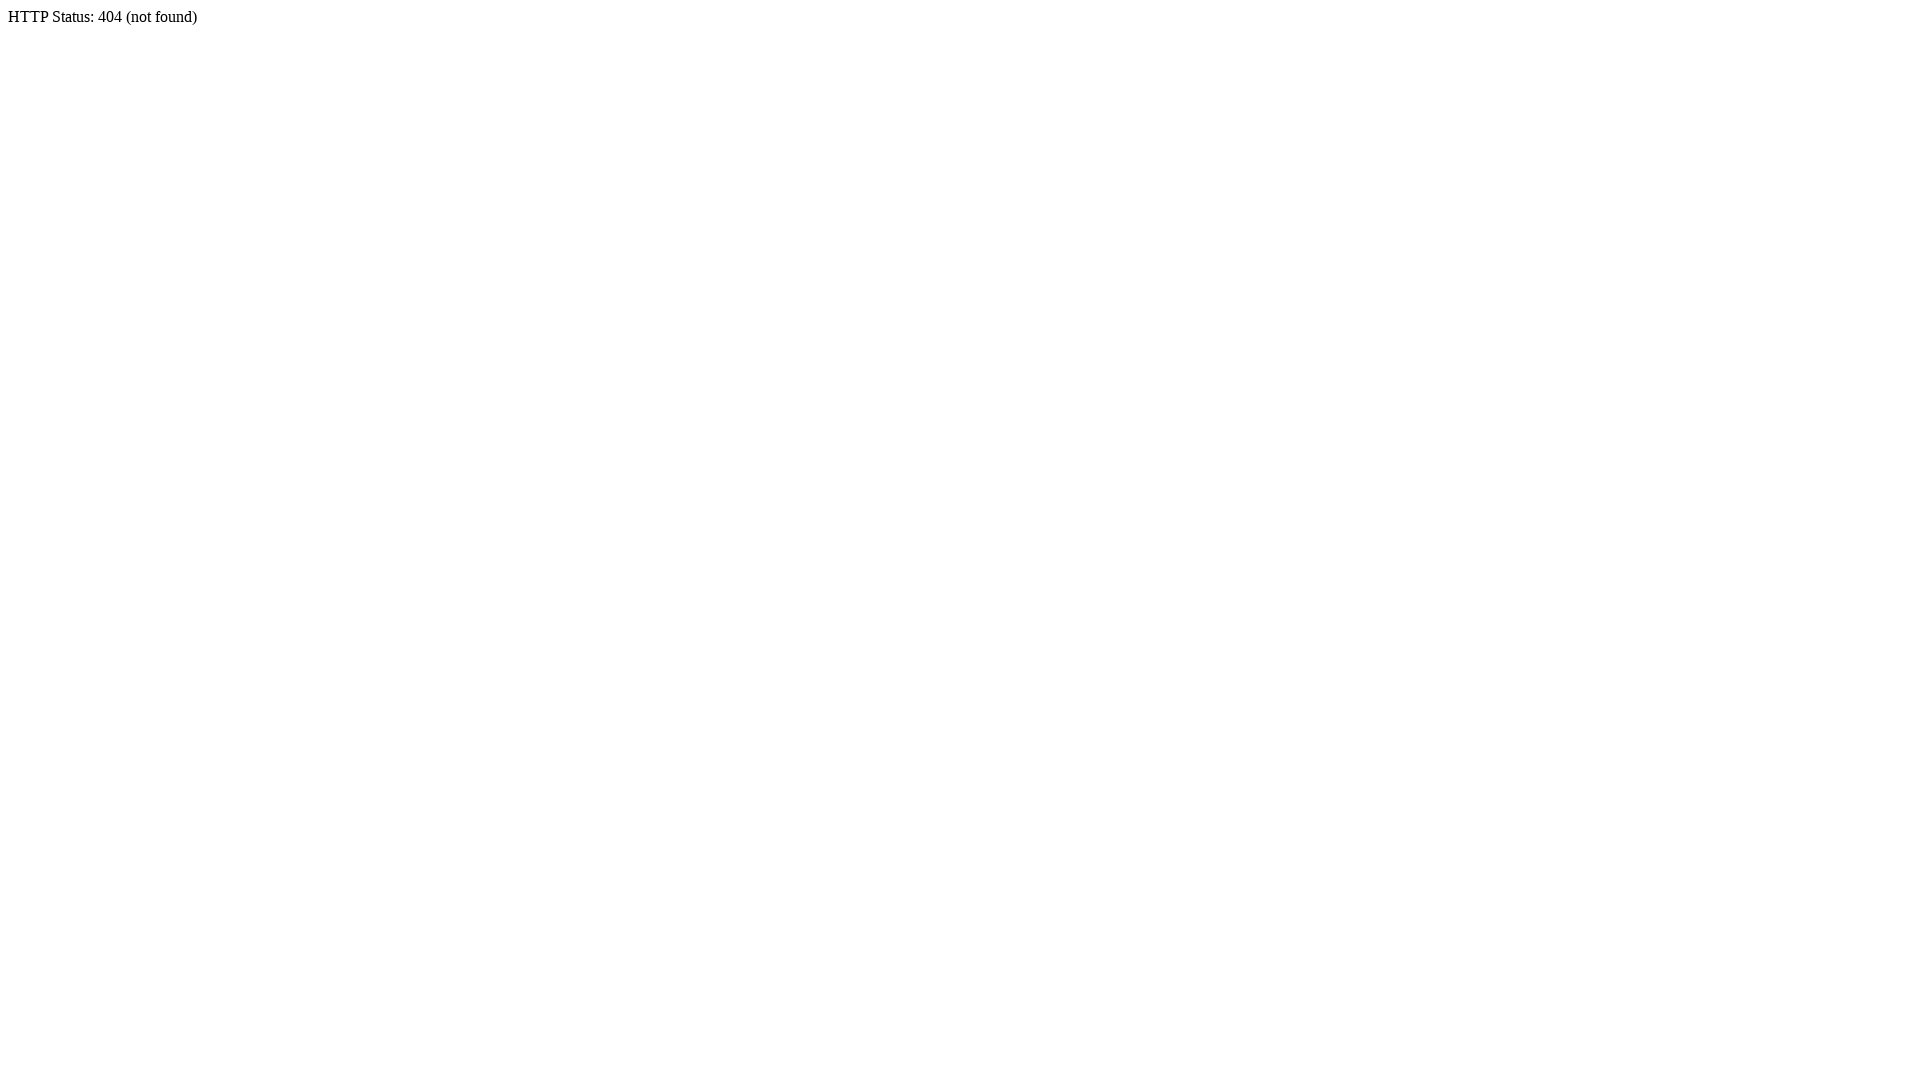

Page stabilized at maximized window size
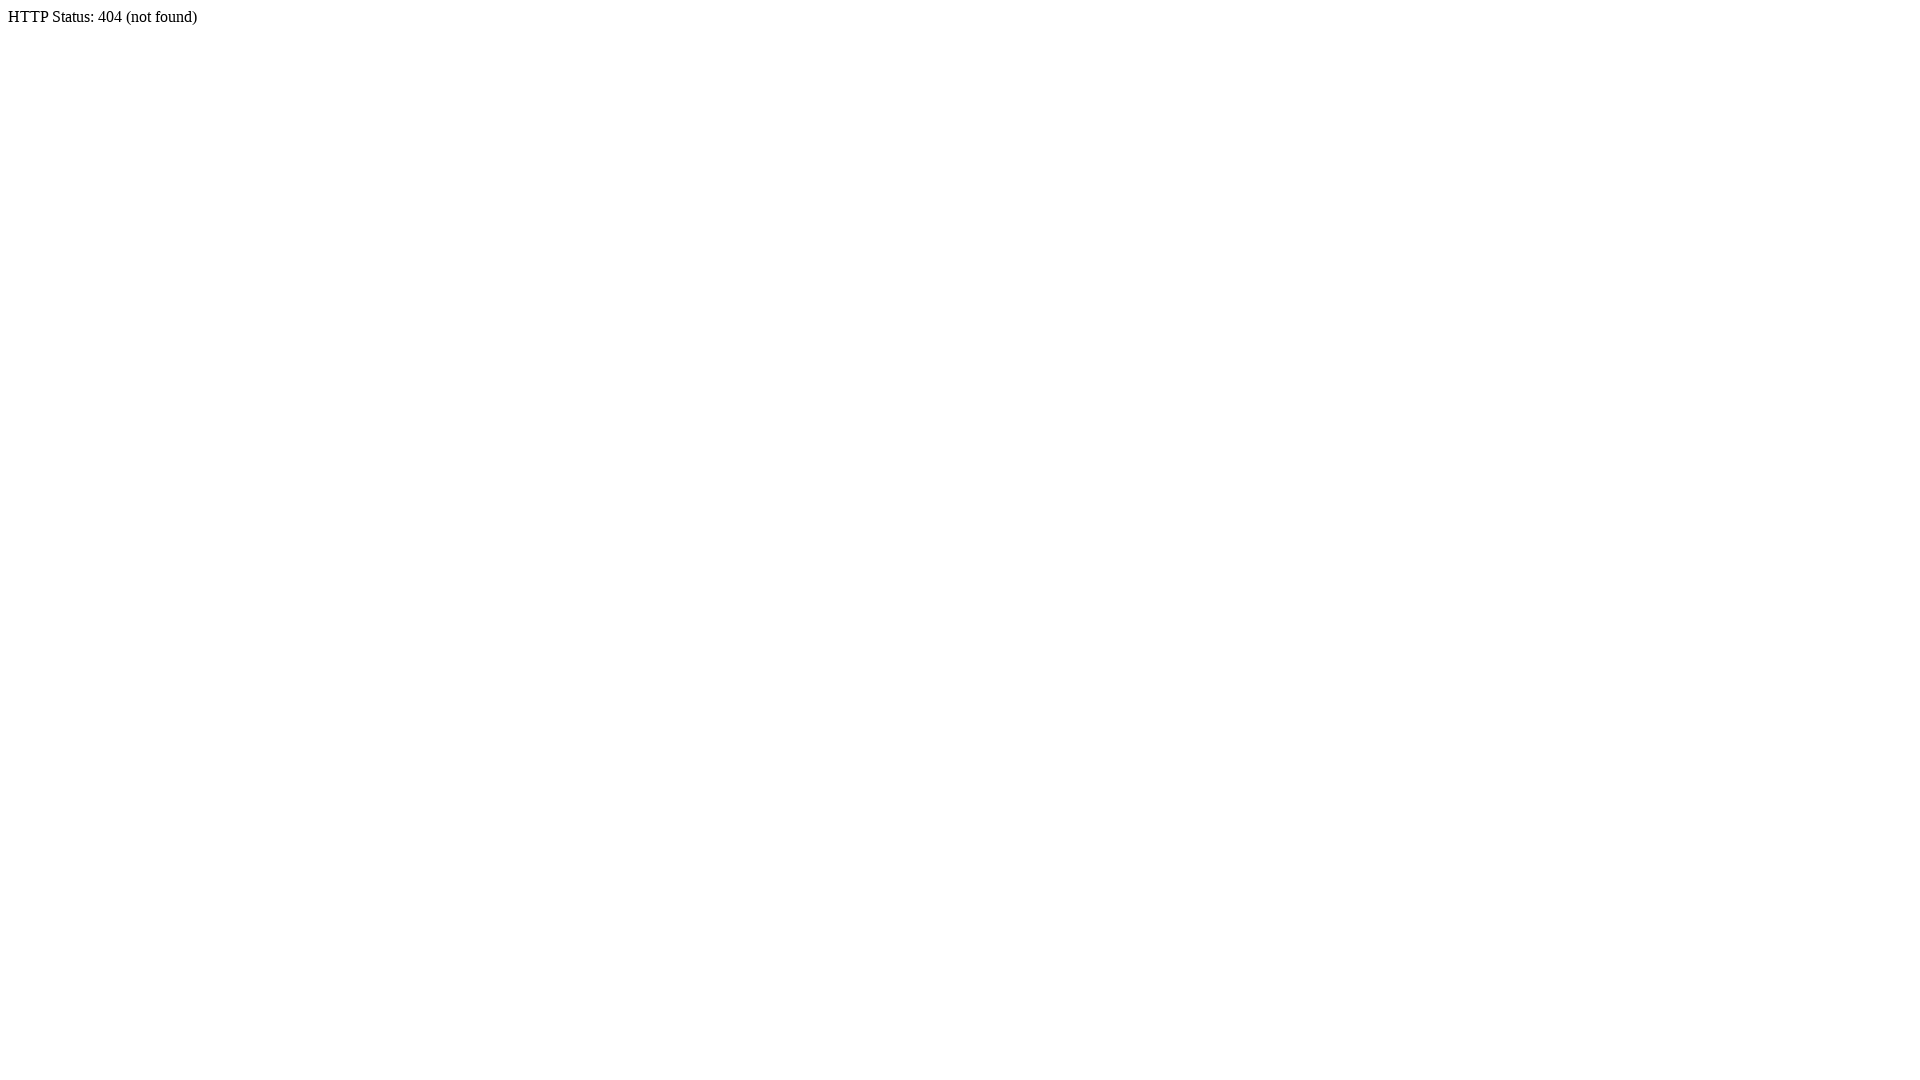

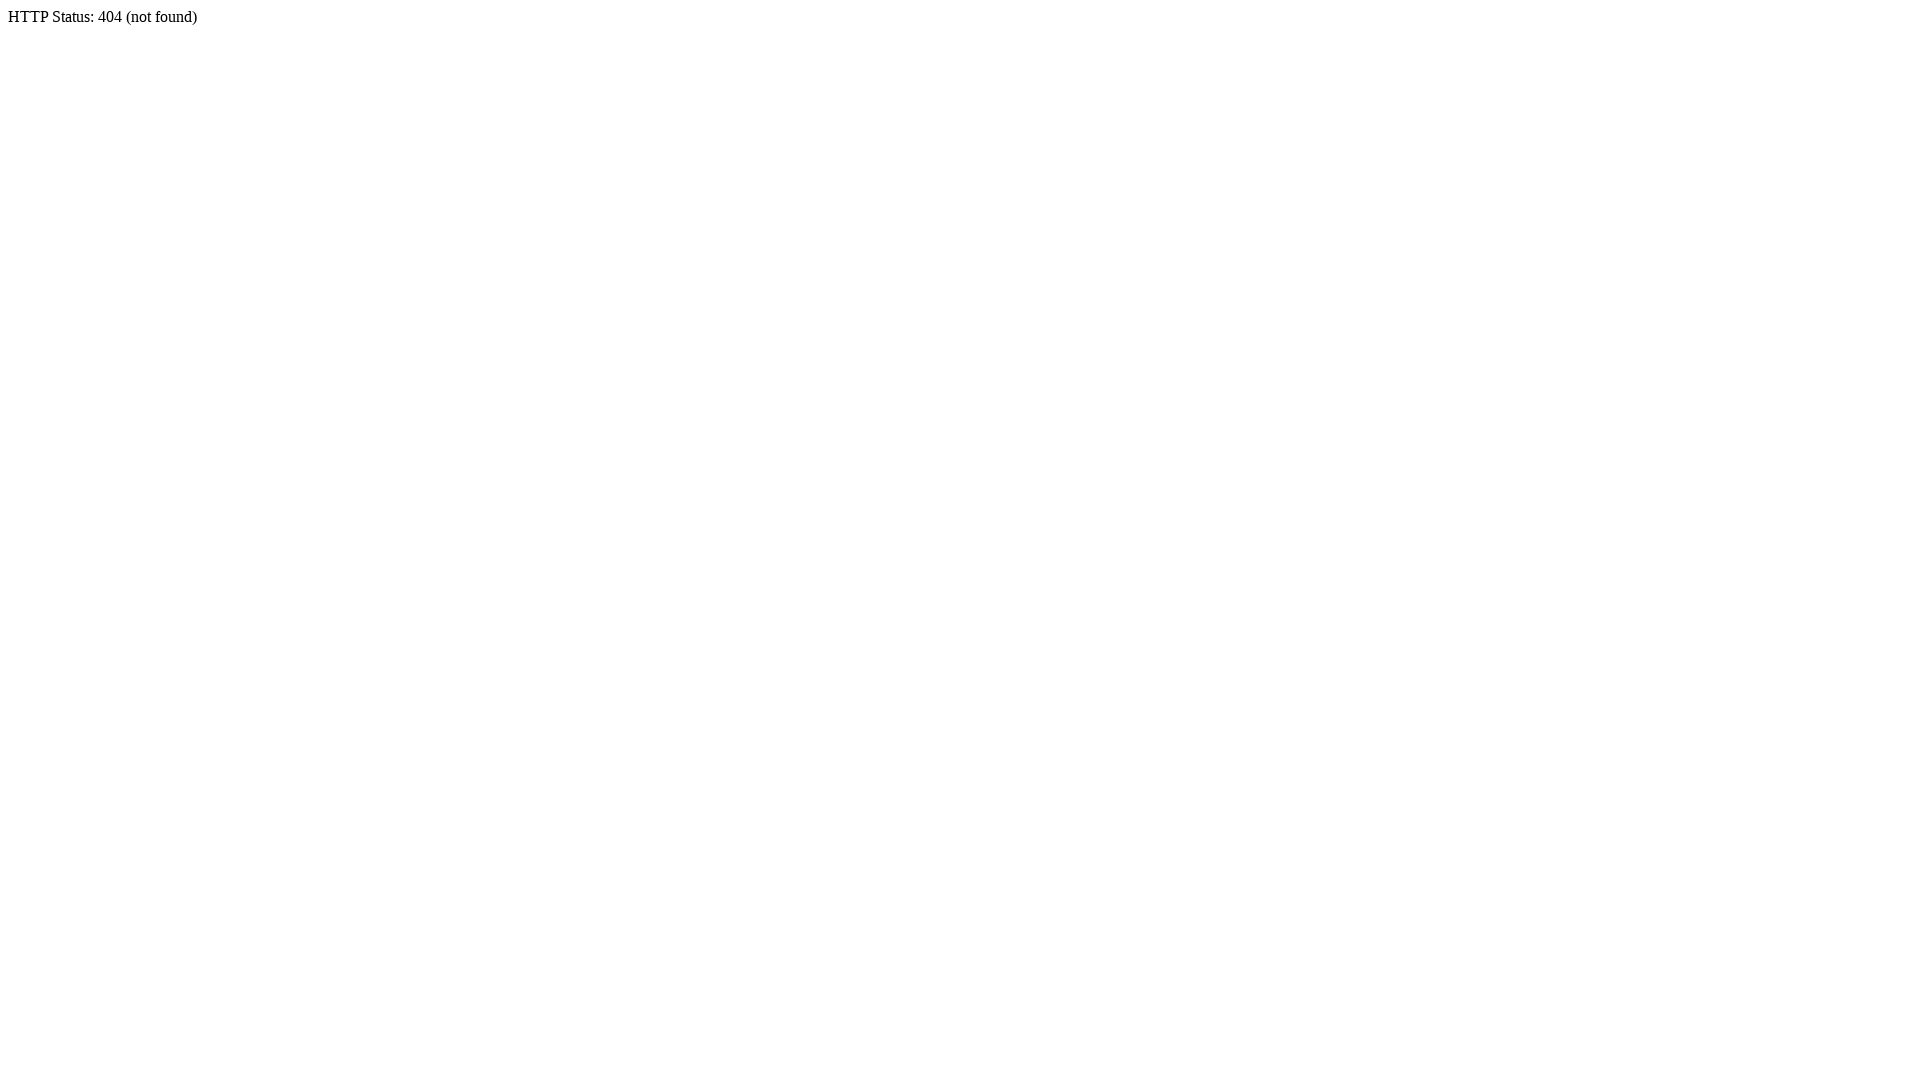